Tests a To-Do app by adding 5 new items to the list, then marking all items (including pre-existing ones) as completed while verifying the remaining task count updates correctly.

Starting URL: https://lambdatest.github.io/sample-todo-app/

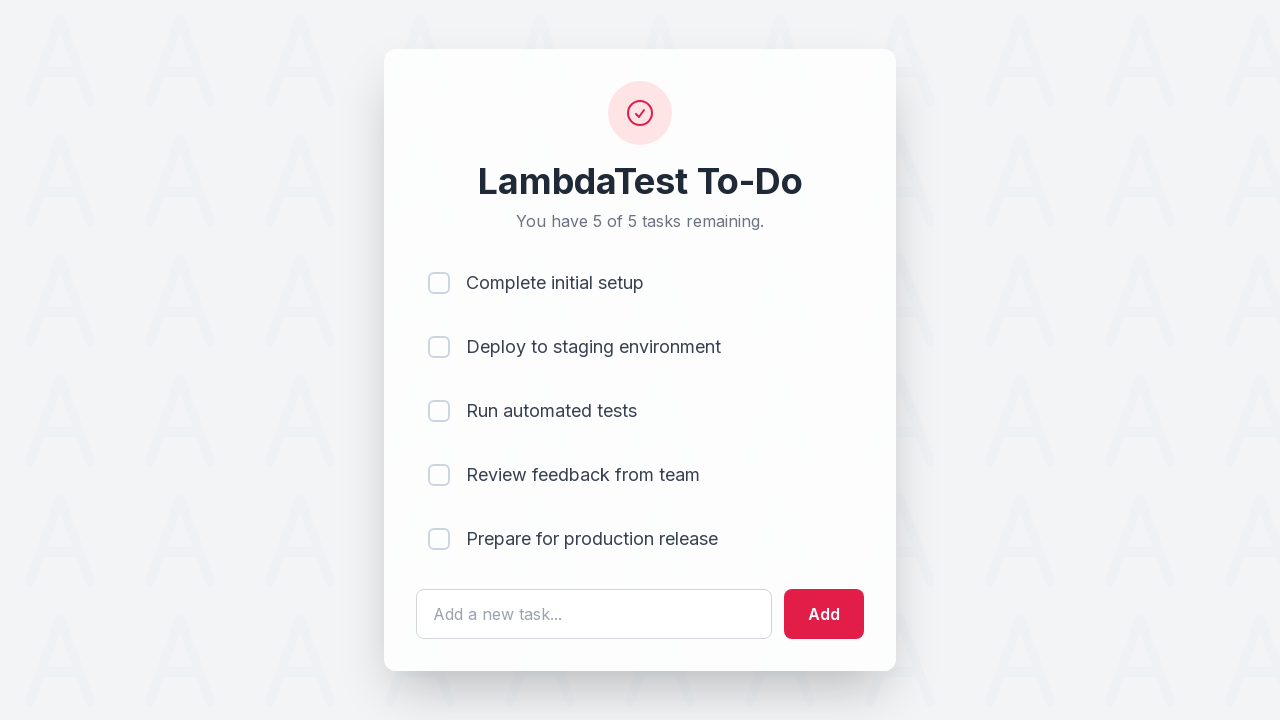

Waited for todo input field to load
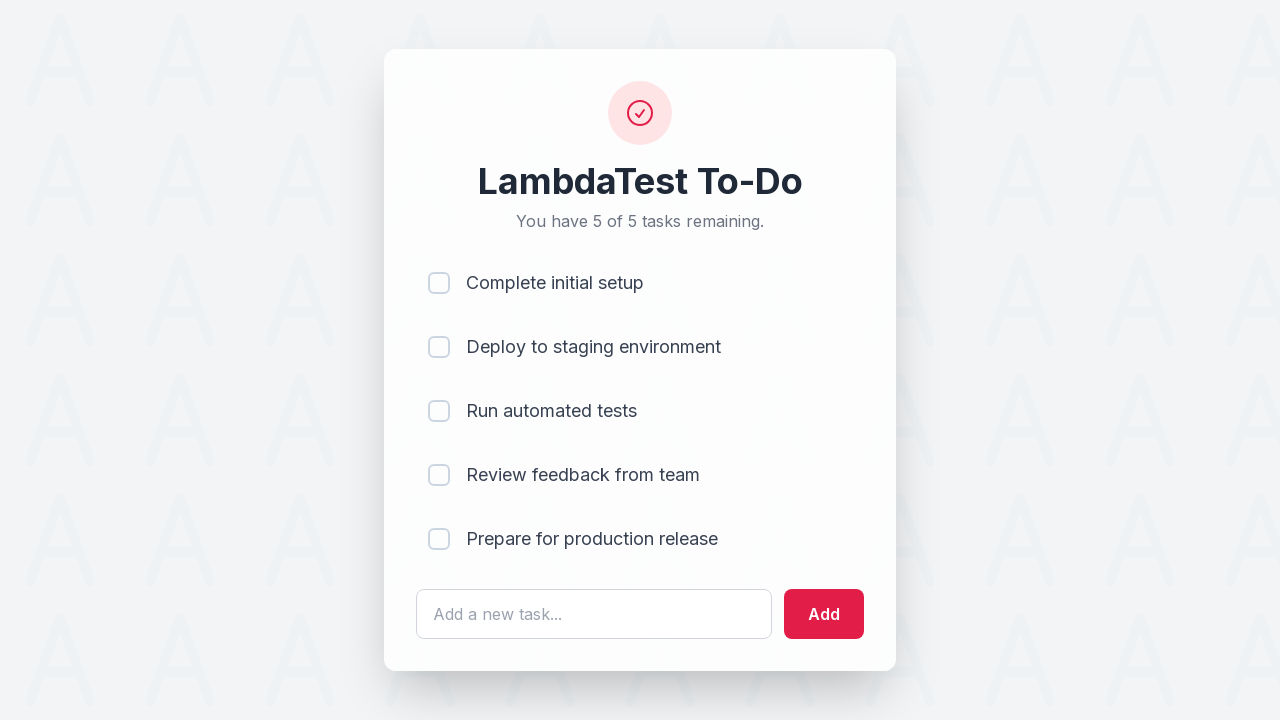

Clicked todo input field for item 1 at (594, 614) on #sampletodotext
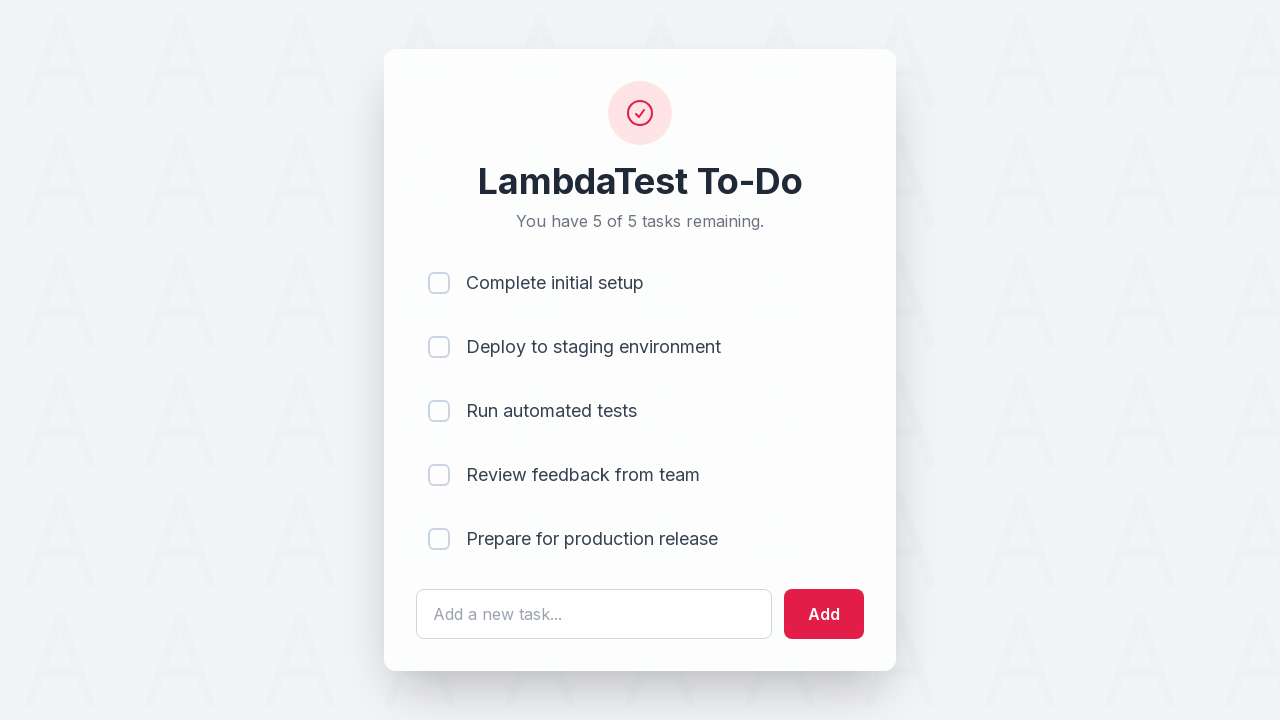

Filled input with 'Adding a new item 1' on #sampletodotext
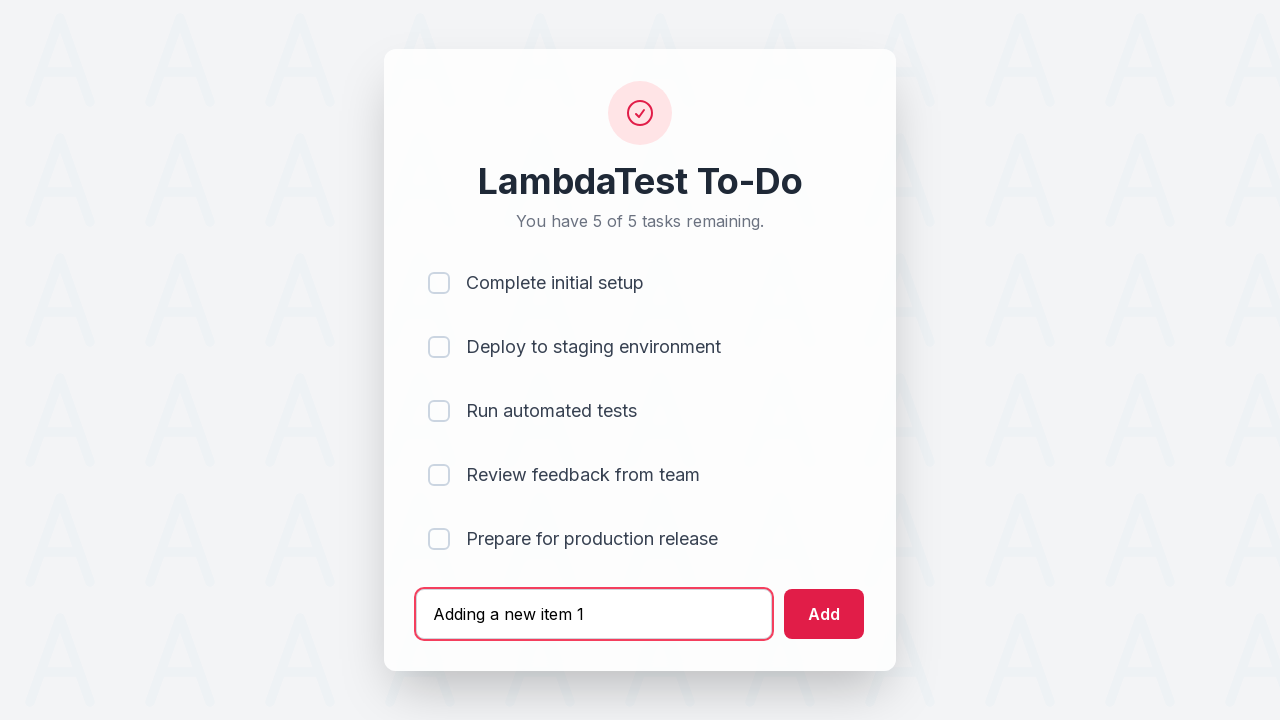

Pressed Enter to add item 1 to the list on #sampletodotext
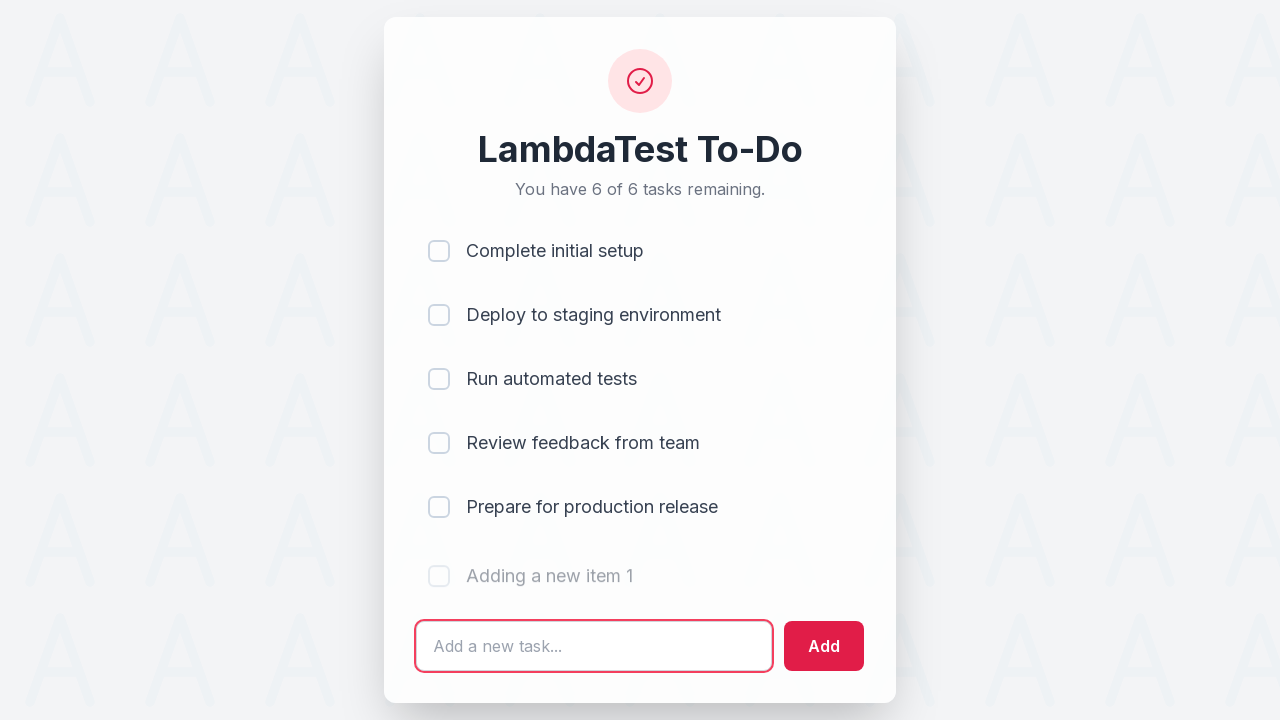

Waited 500ms for item to be added
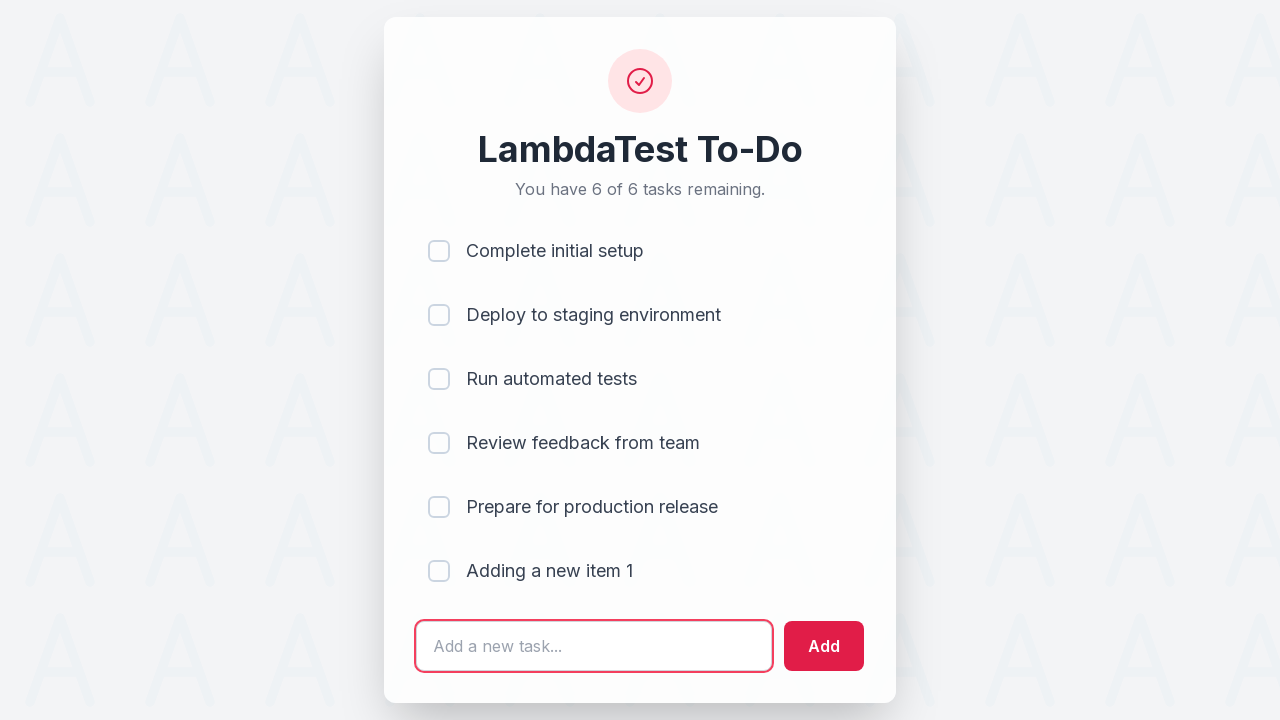

Clicked todo input field for item 2 at (594, 646) on #sampletodotext
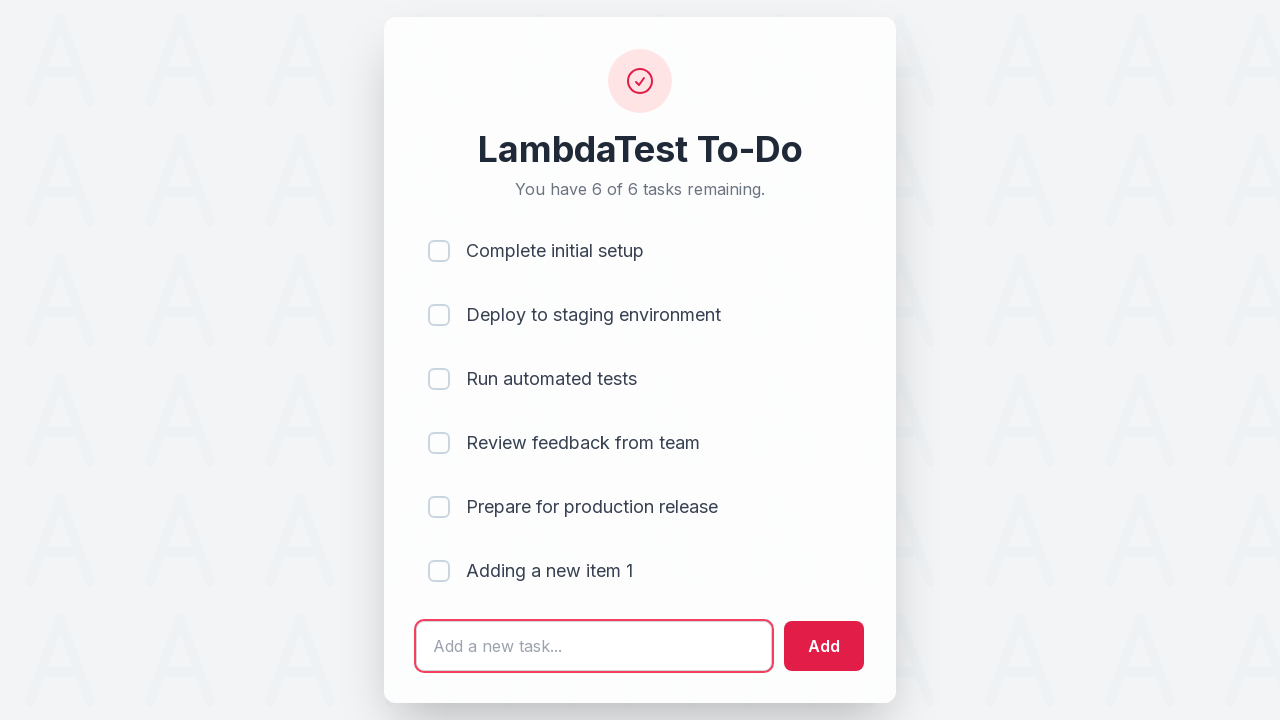

Filled input with 'Adding a new item 2' on #sampletodotext
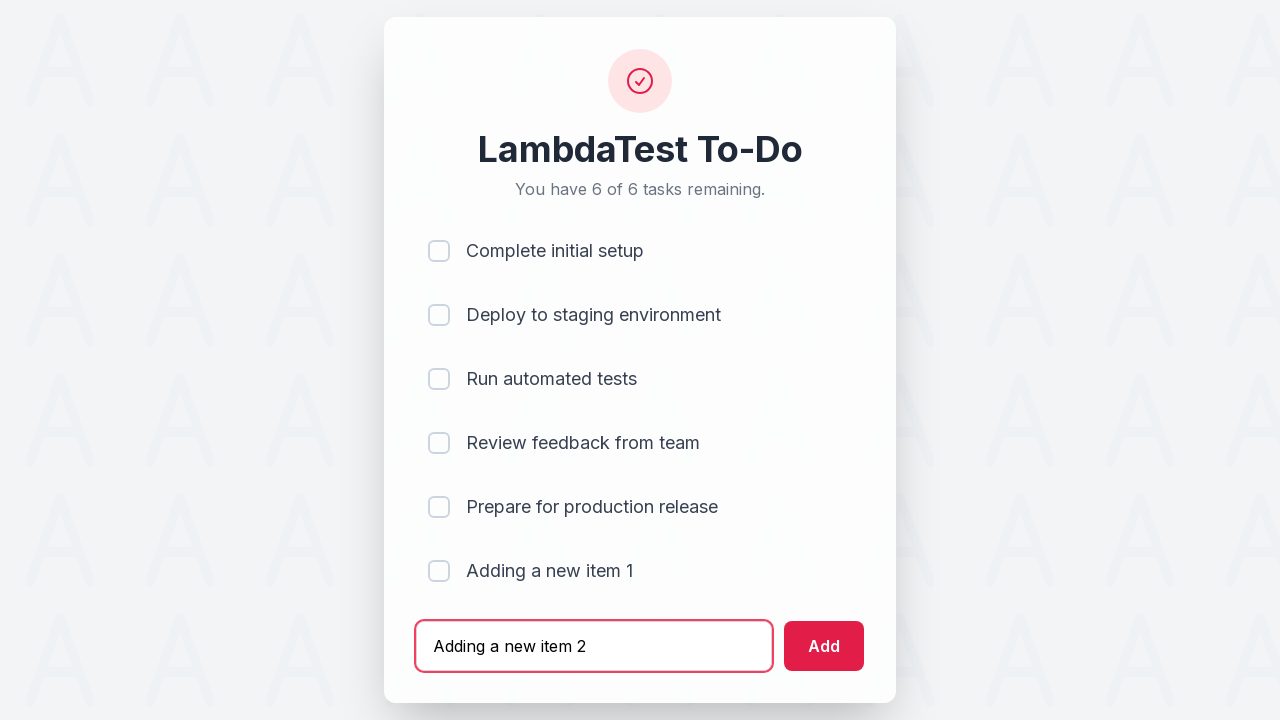

Pressed Enter to add item 2 to the list on #sampletodotext
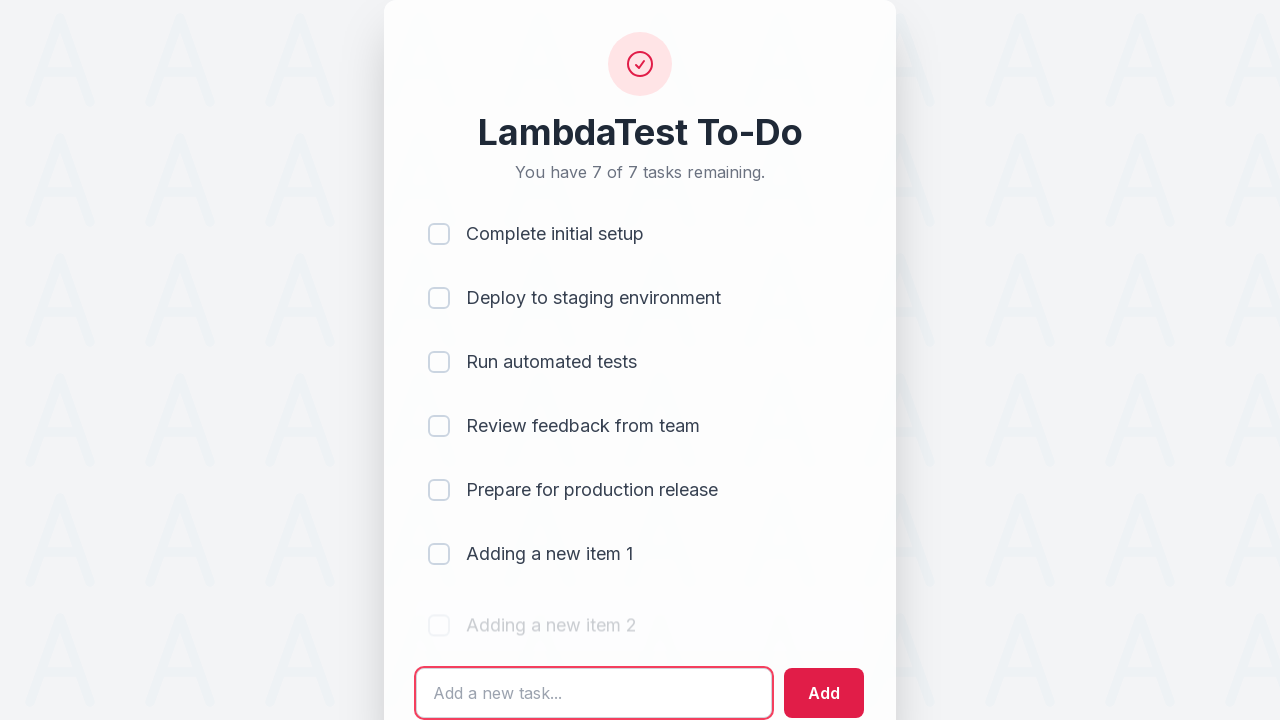

Waited 500ms for item to be added
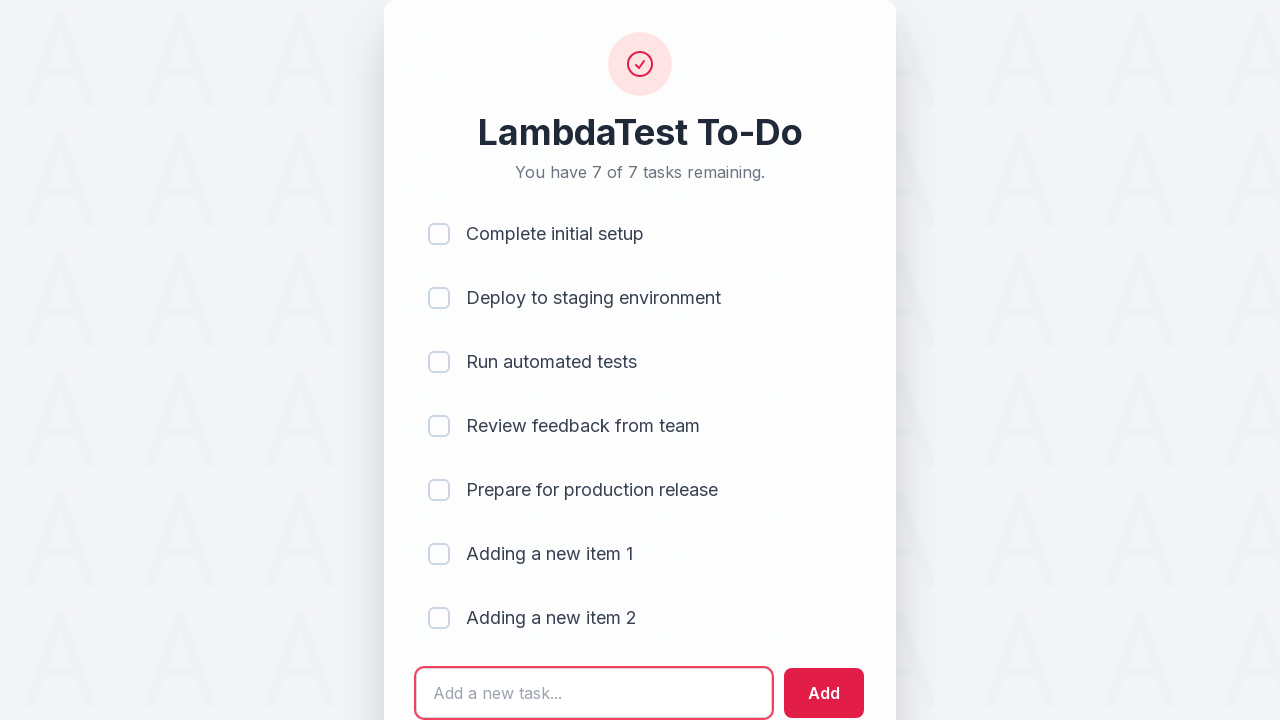

Clicked todo input field for item 3 at (594, 693) on #sampletodotext
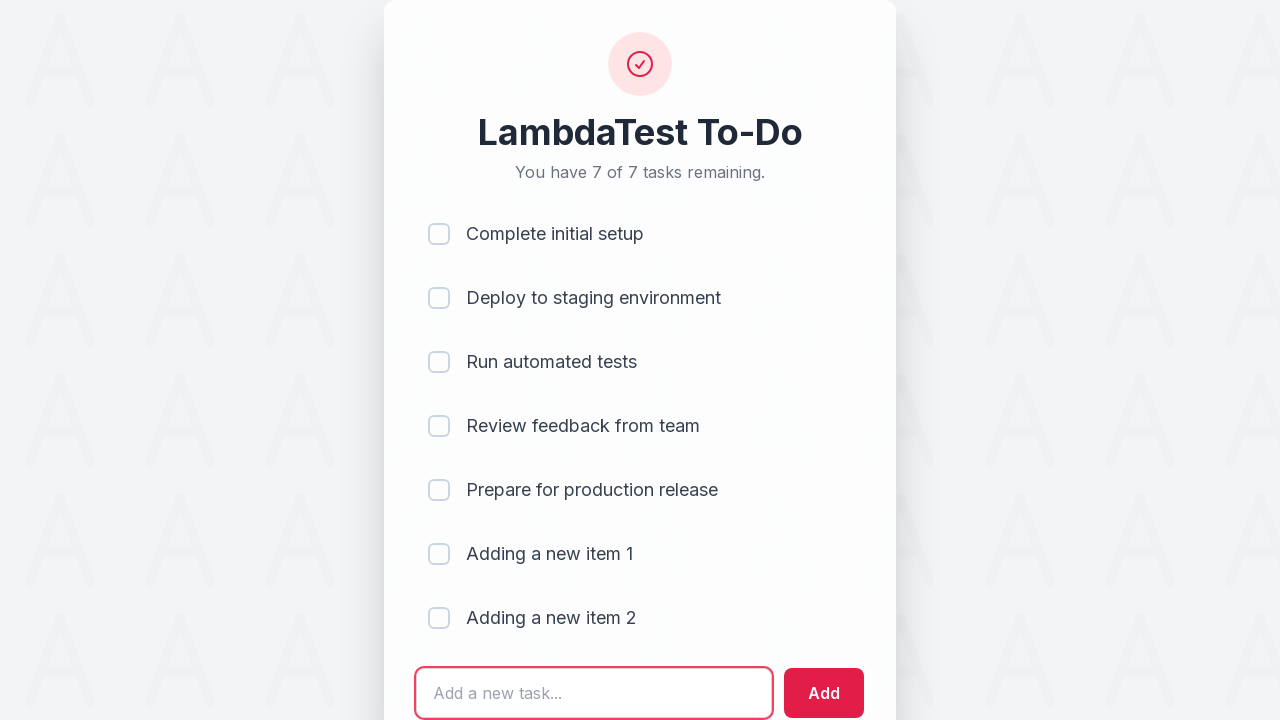

Filled input with 'Adding a new item 3' on #sampletodotext
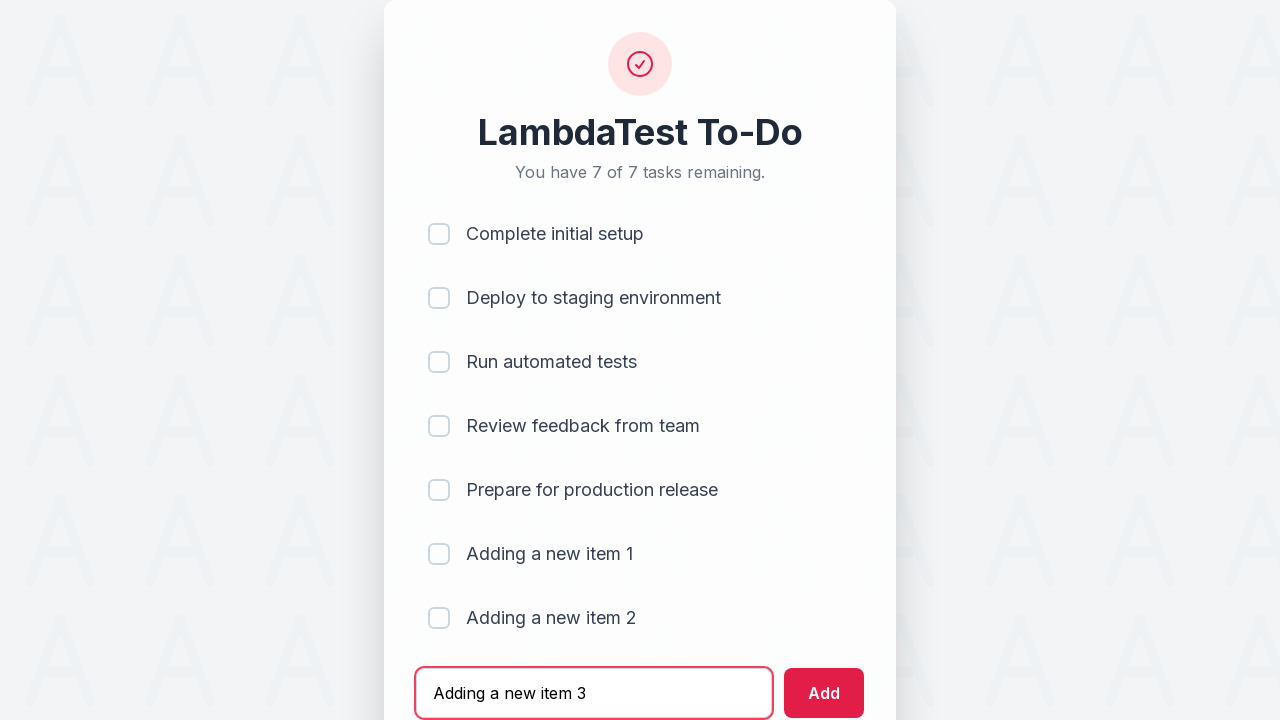

Pressed Enter to add item 3 to the list on #sampletodotext
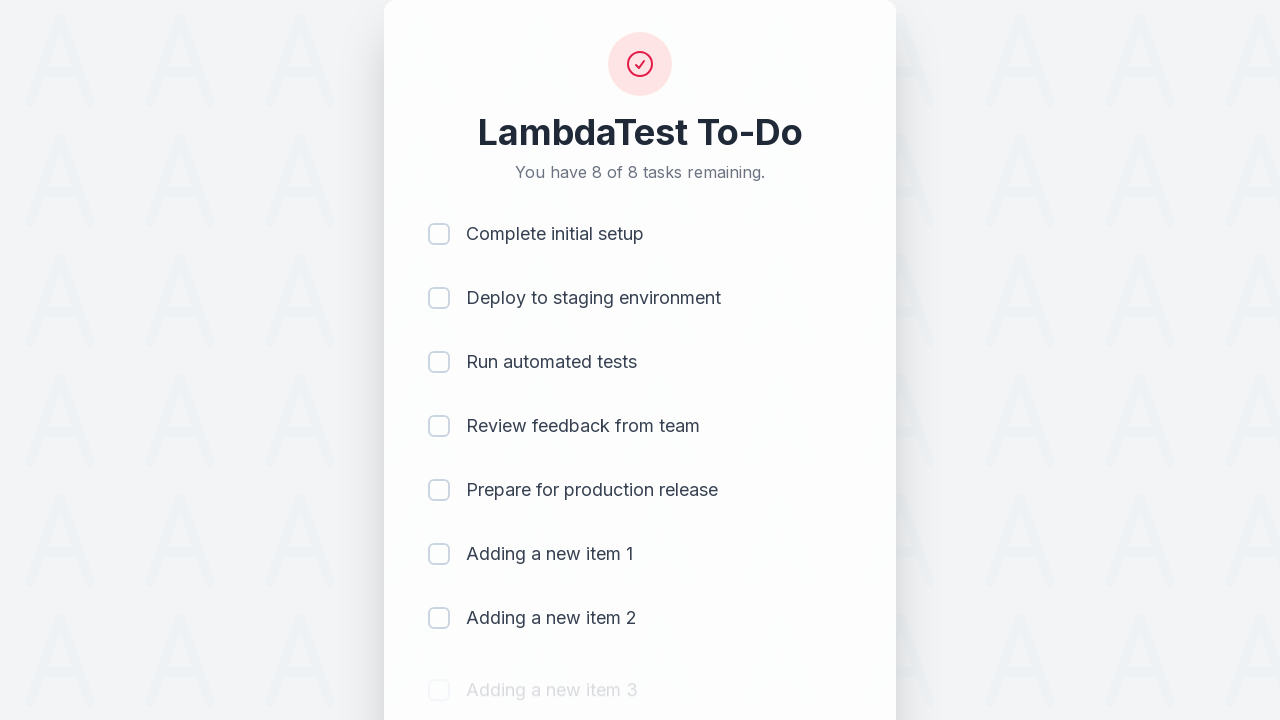

Waited 500ms for item to be added
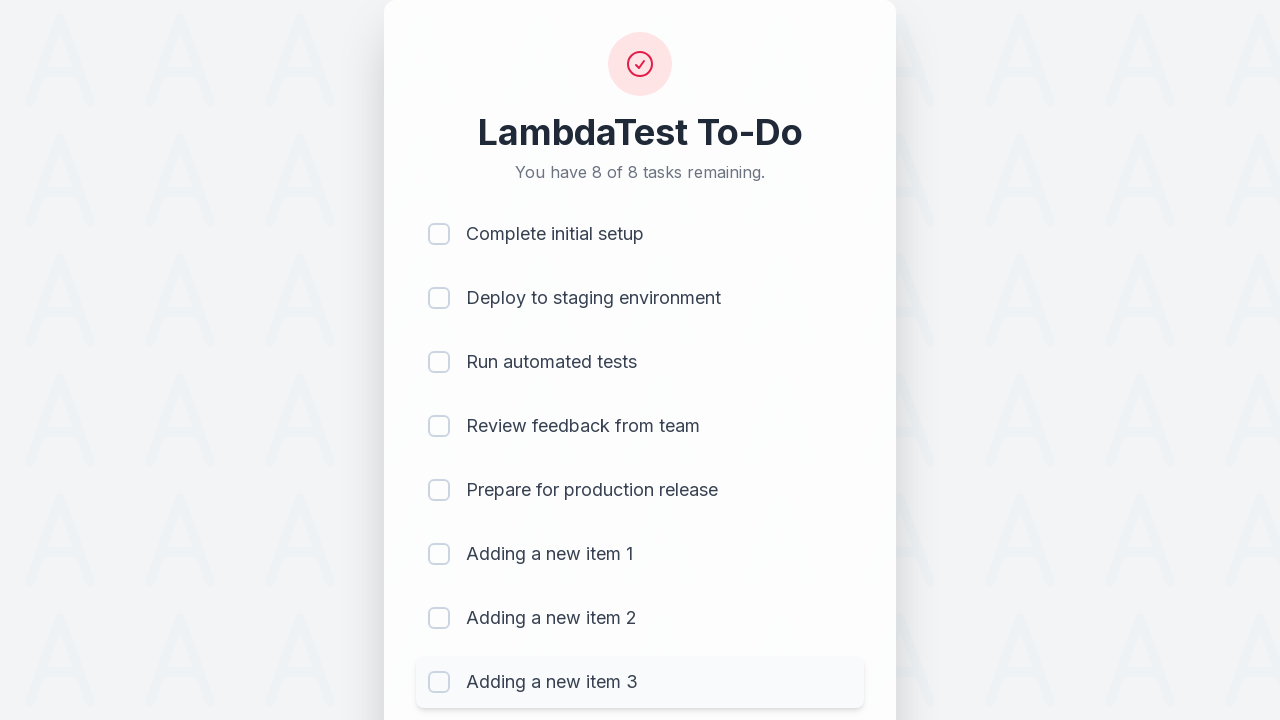

Clicked todo input field for item 4 at (594, 663) on #sampletodotext
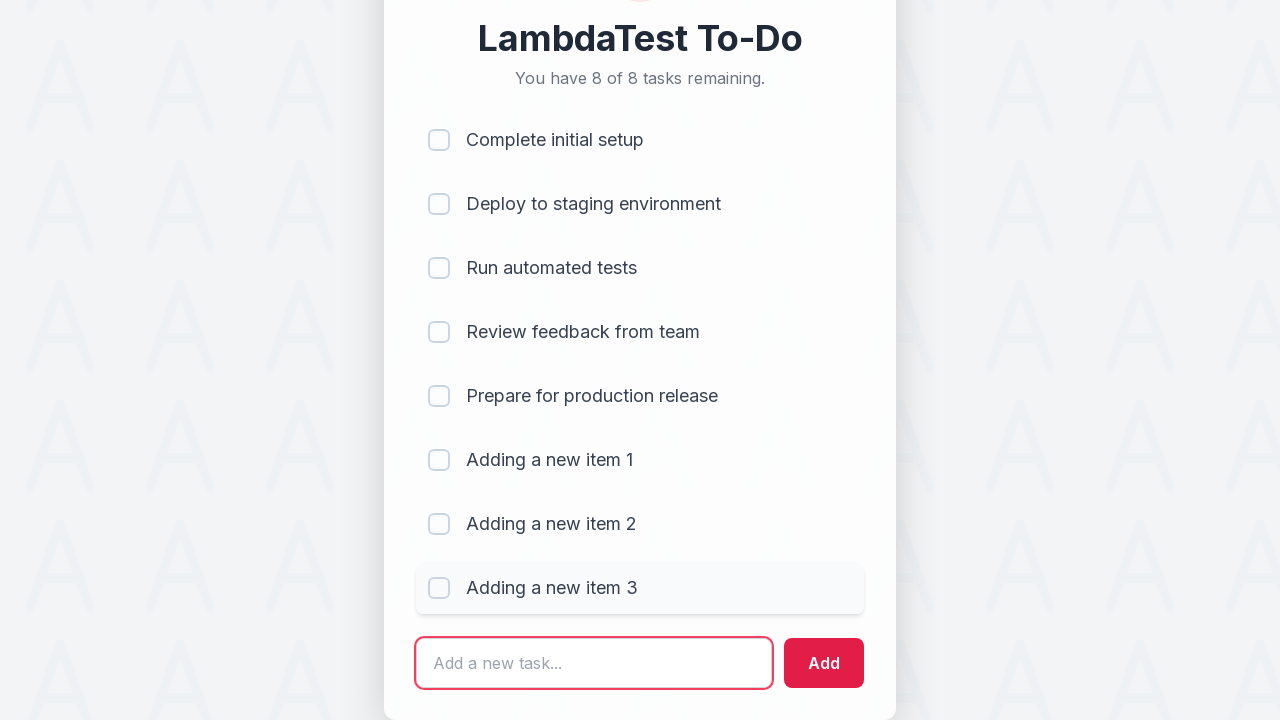

Filled input with 'Adding a new item 4' on #sampletodotext
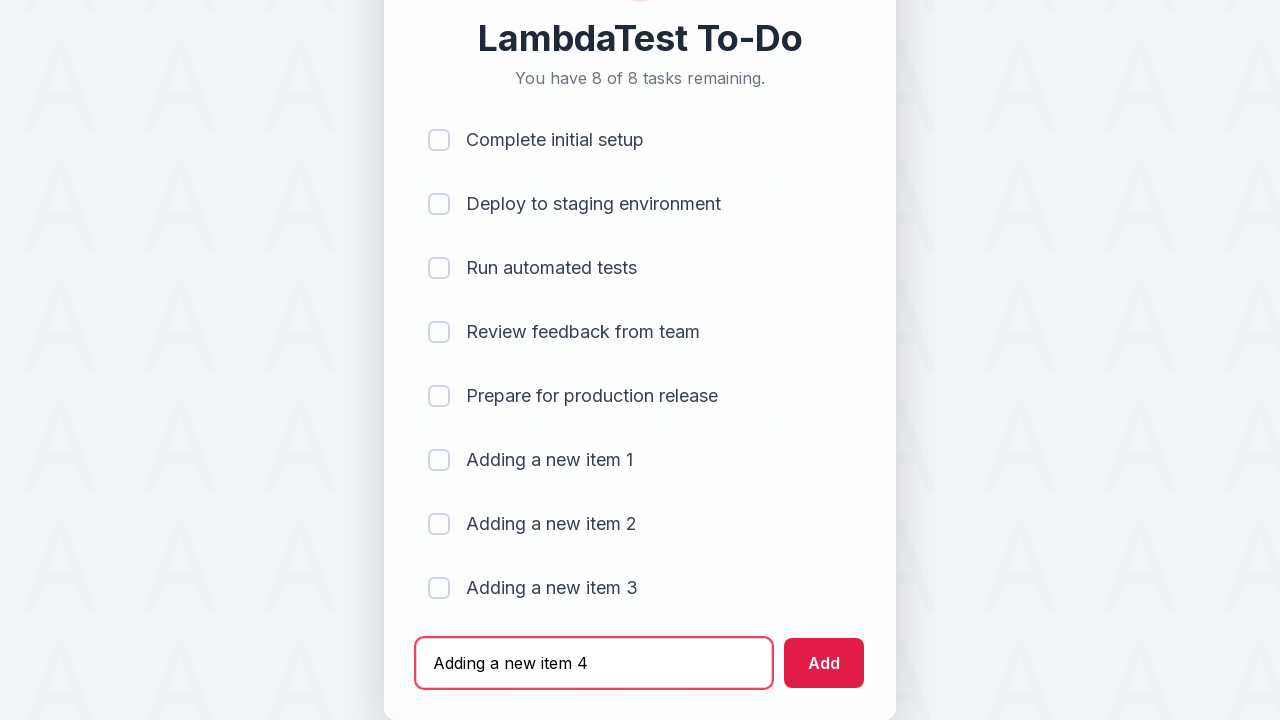

Pressed Enter to add item 4 to the list on #sampletodotext
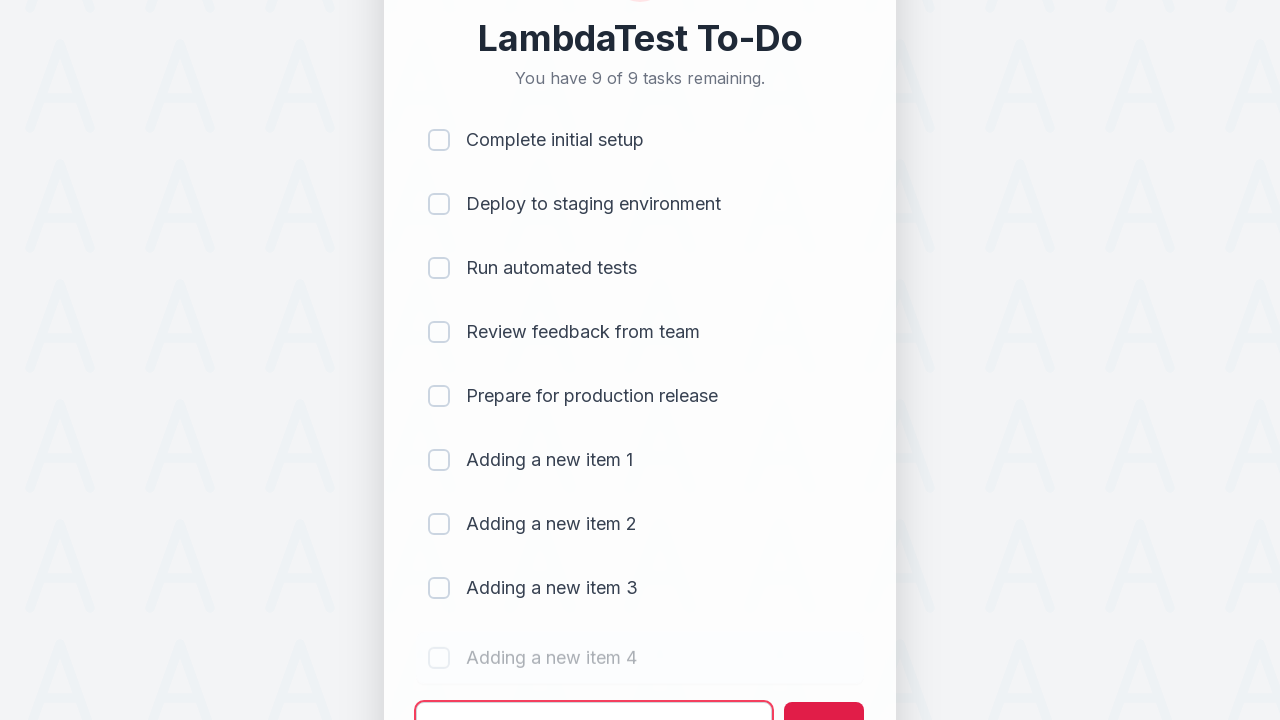

Waited 500ms for item to be added
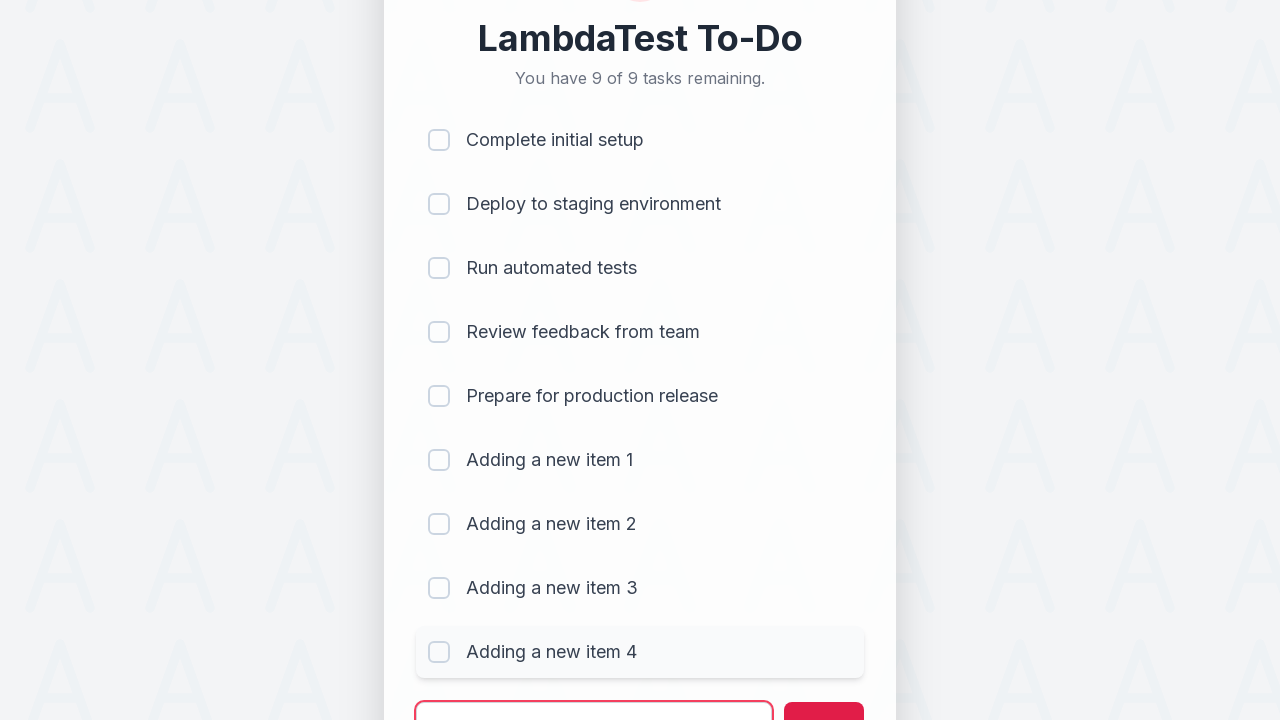

Clicked todo input field for item 5 at (594, 695) on #sampletodotext
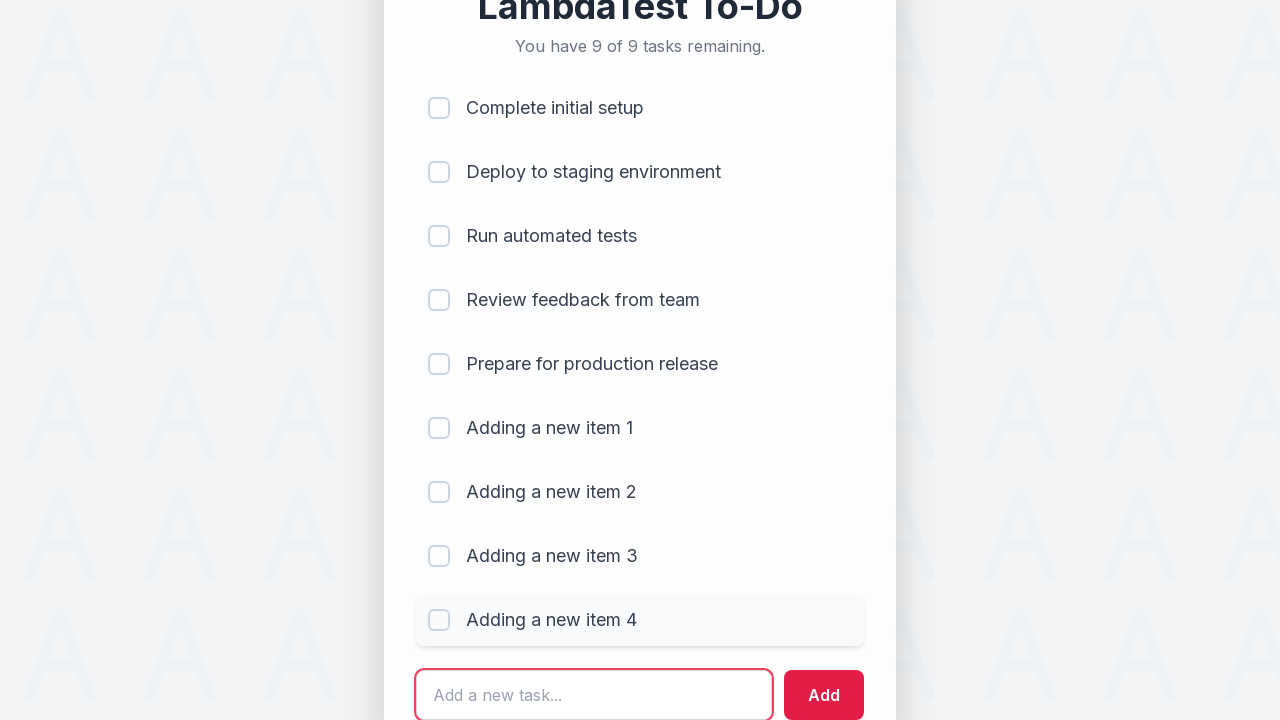

Filled input with 'Adding a new item 5' on #sampletodotext
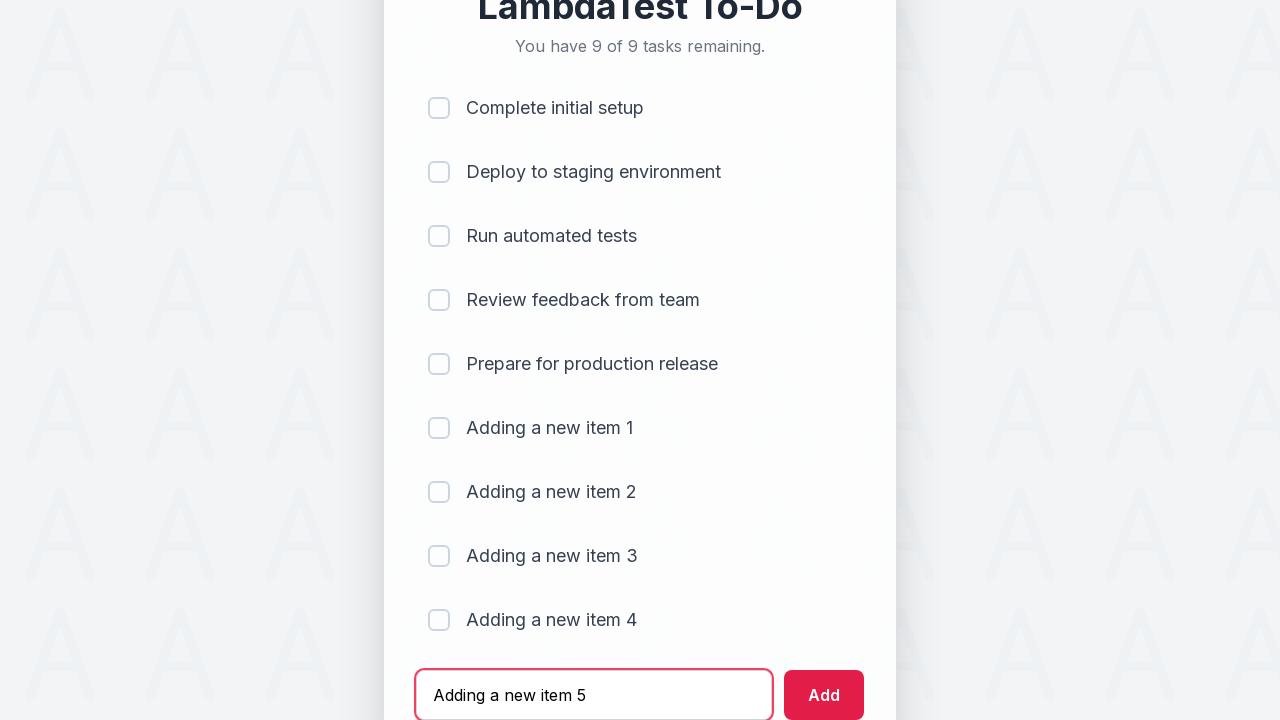

Pressed Enter to add item 5 to the list on #sampletodotext
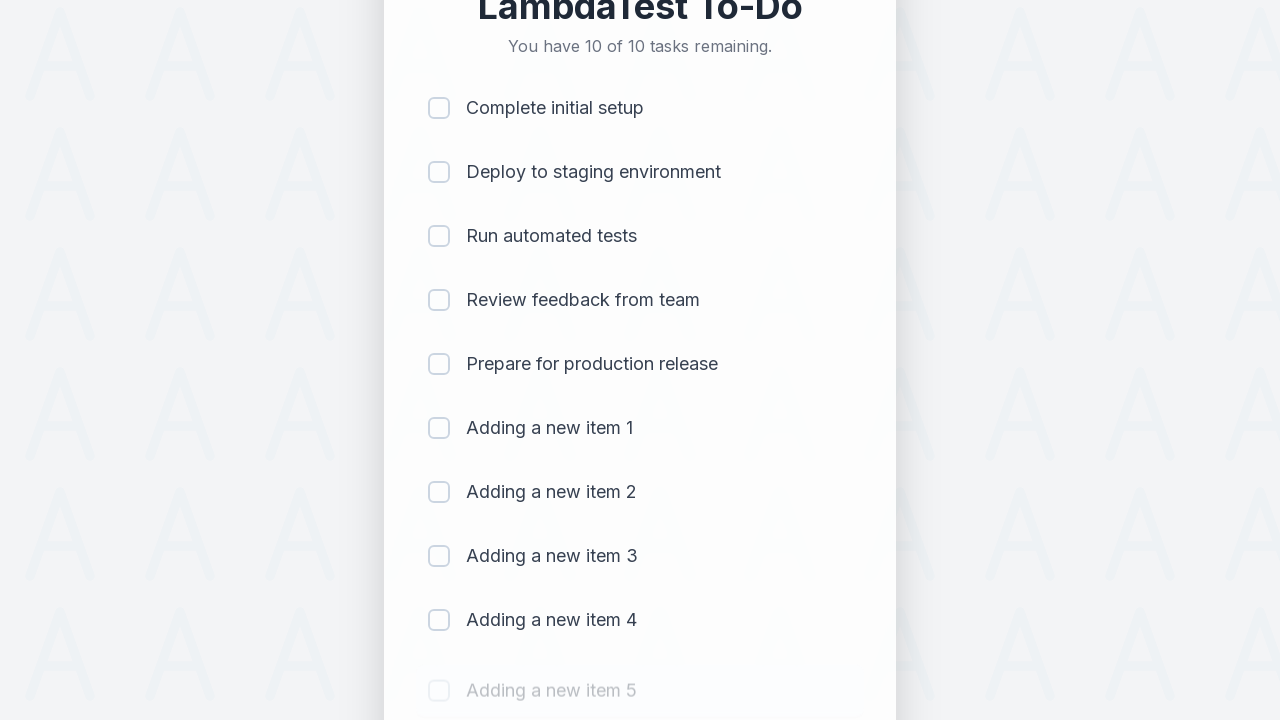

Waited 500ms for item to be added
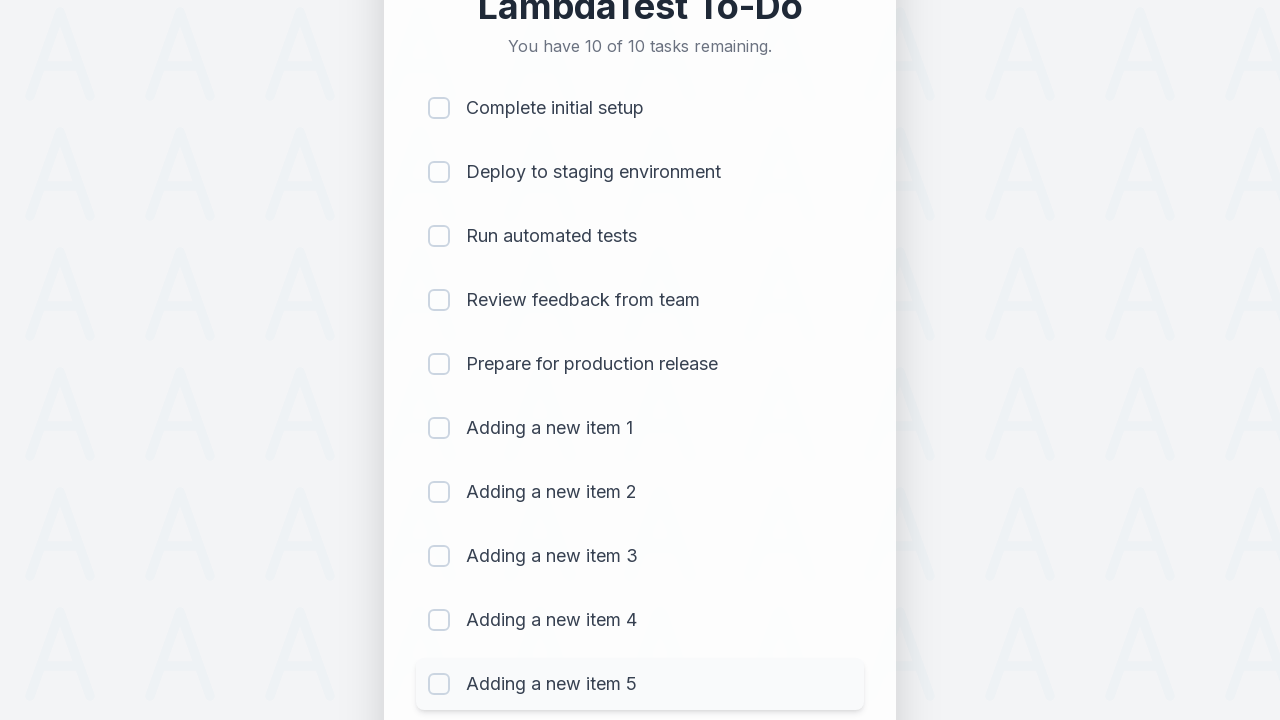

Clicked checkbox for item 1 at (439, 108) on (//input[@type='checkbox'])[1]
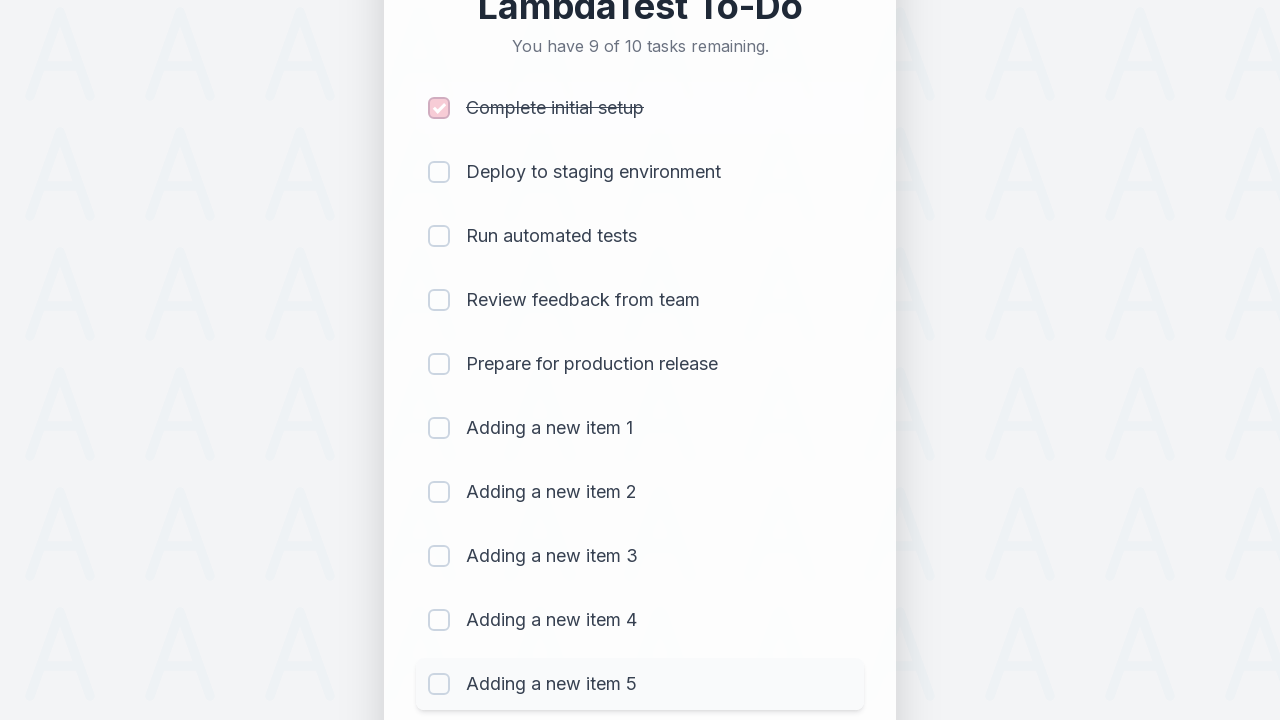

Waited 300ms after marking item as completed
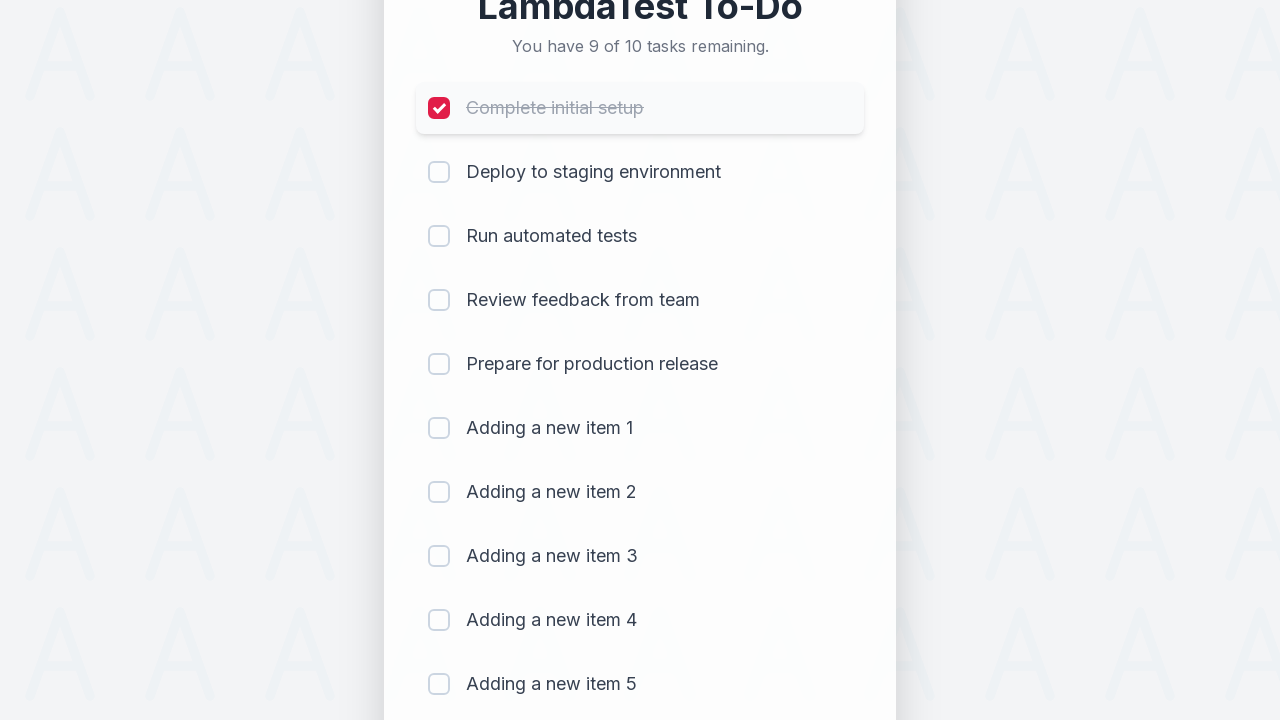

Verified remaining task count: 9 of 10 remaining
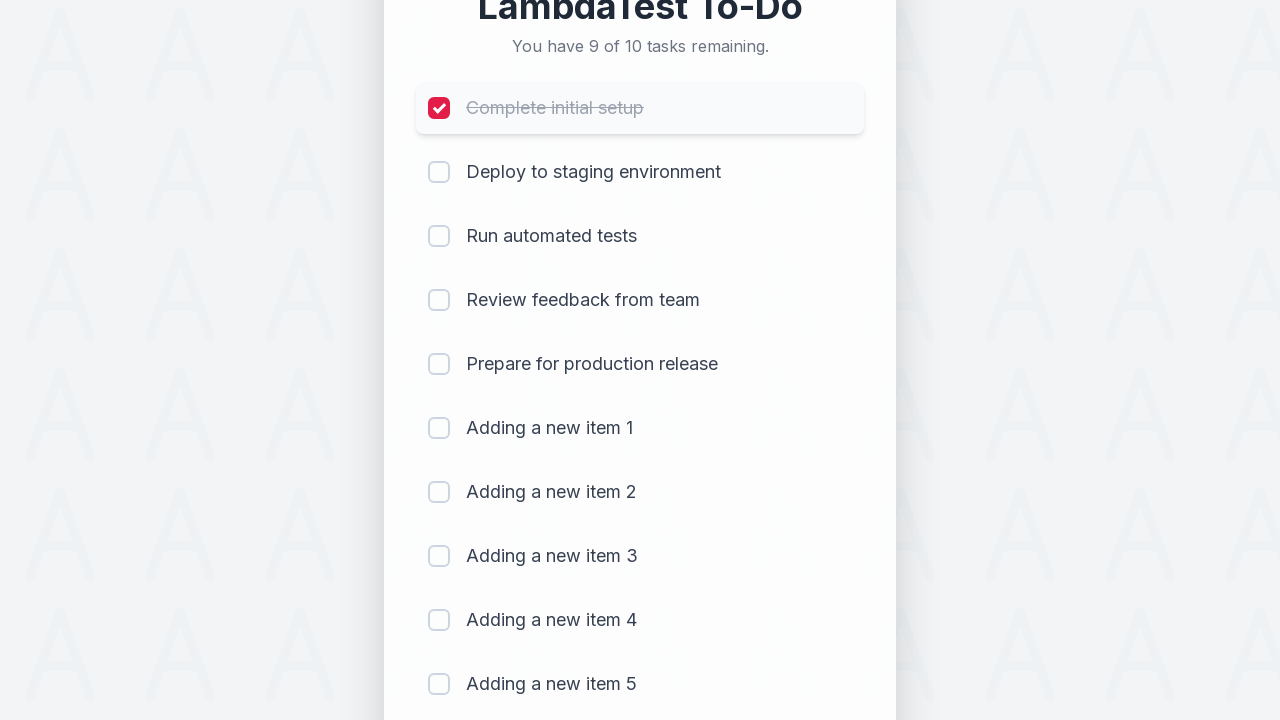

Waited 300ms before next item
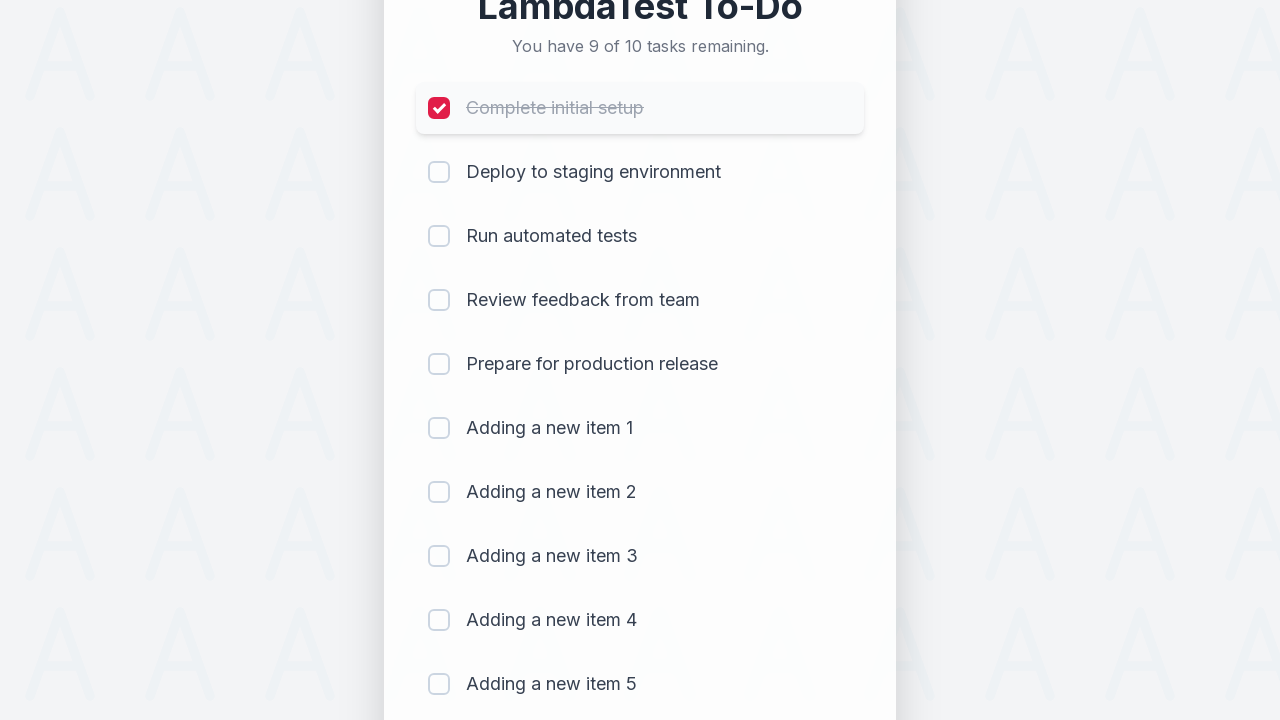

Clicked checkbox for item 2 at (439, 172) on (//input[@type='checkbox'])[2]
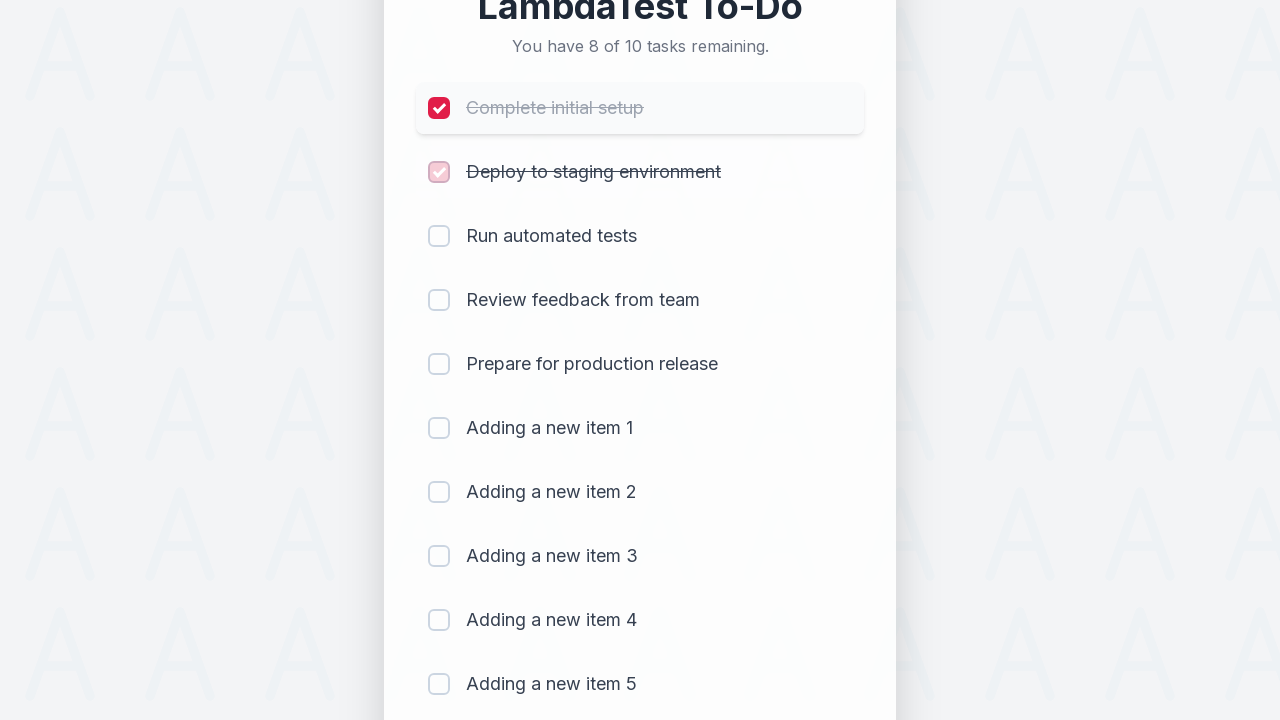

Waited 300ms after marking item as completed
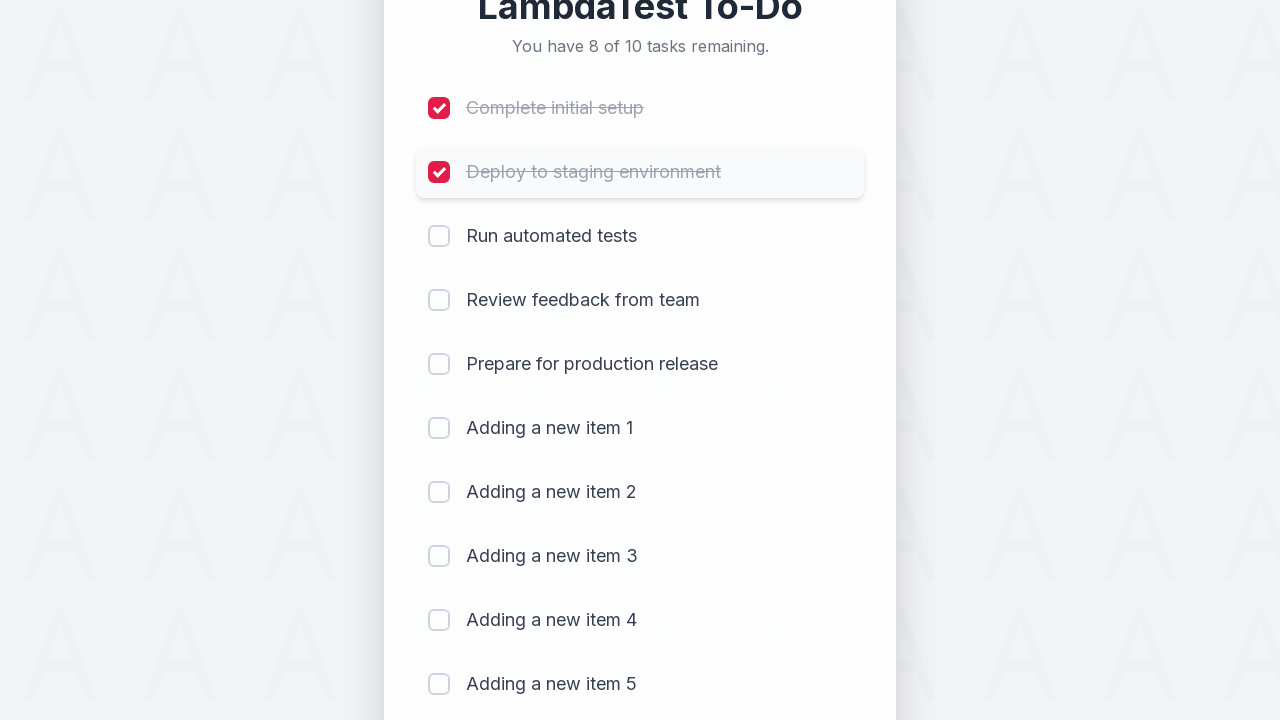

Verified remaining task count: 8 of 10 remaining
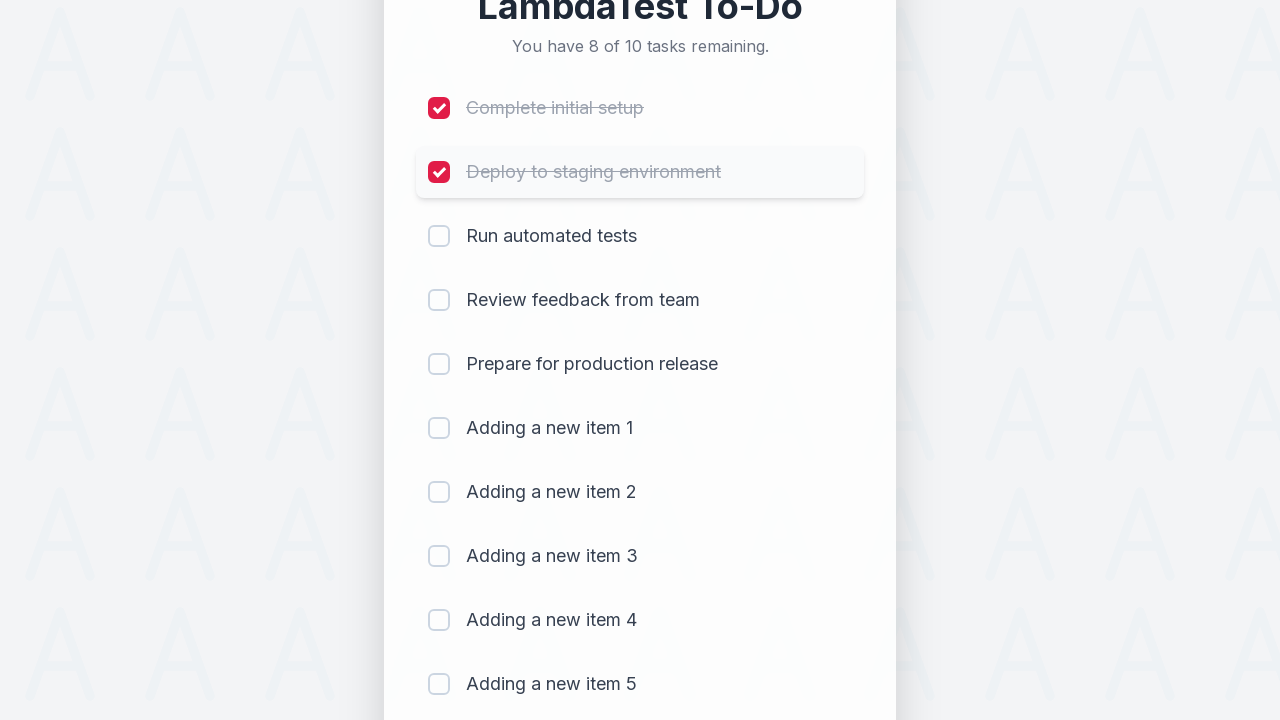

Waited 300ms before next item
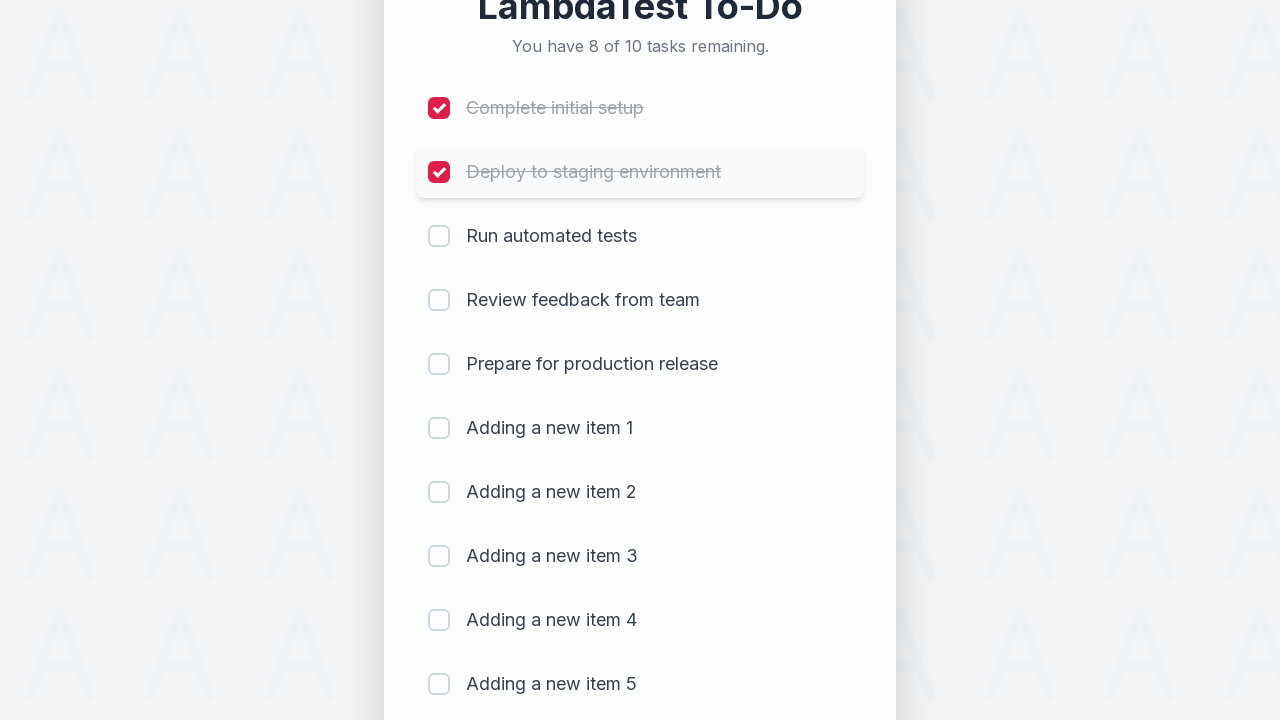

Clicked checkbox for item 3 at (439, 236) on (//input[@type='checkbox'])[3]
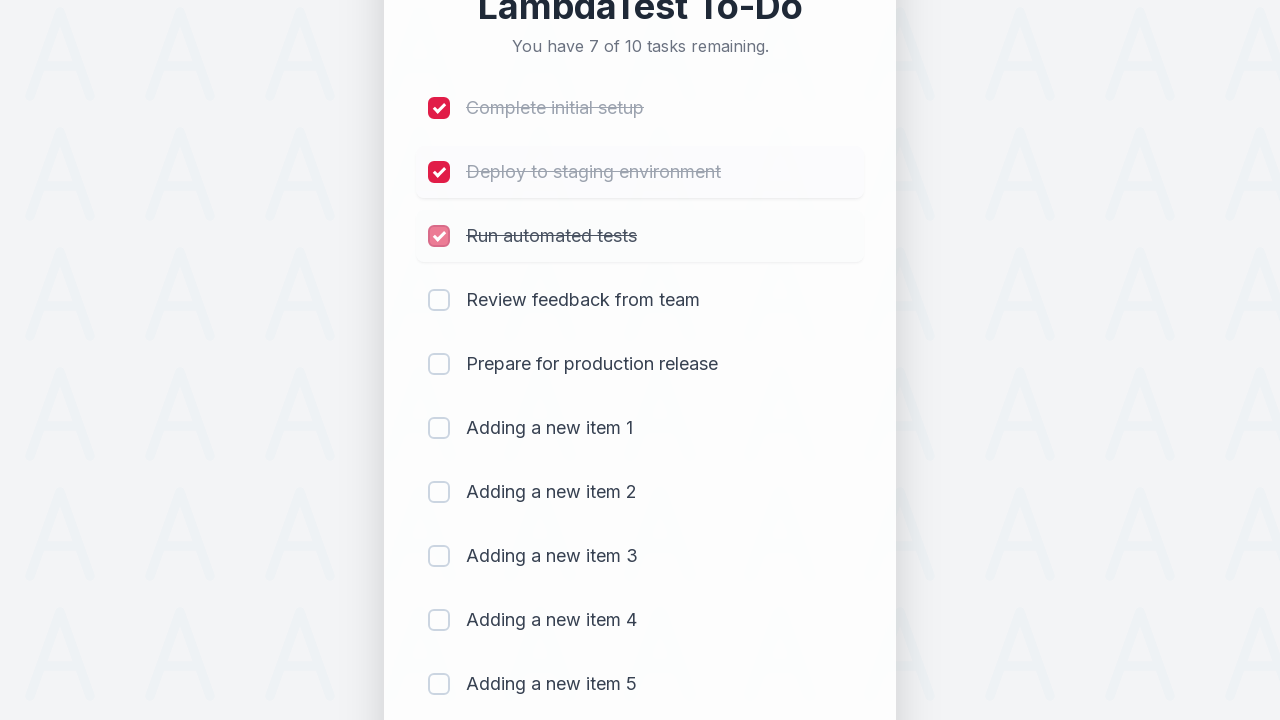

Waited 300ms after marking item as completed
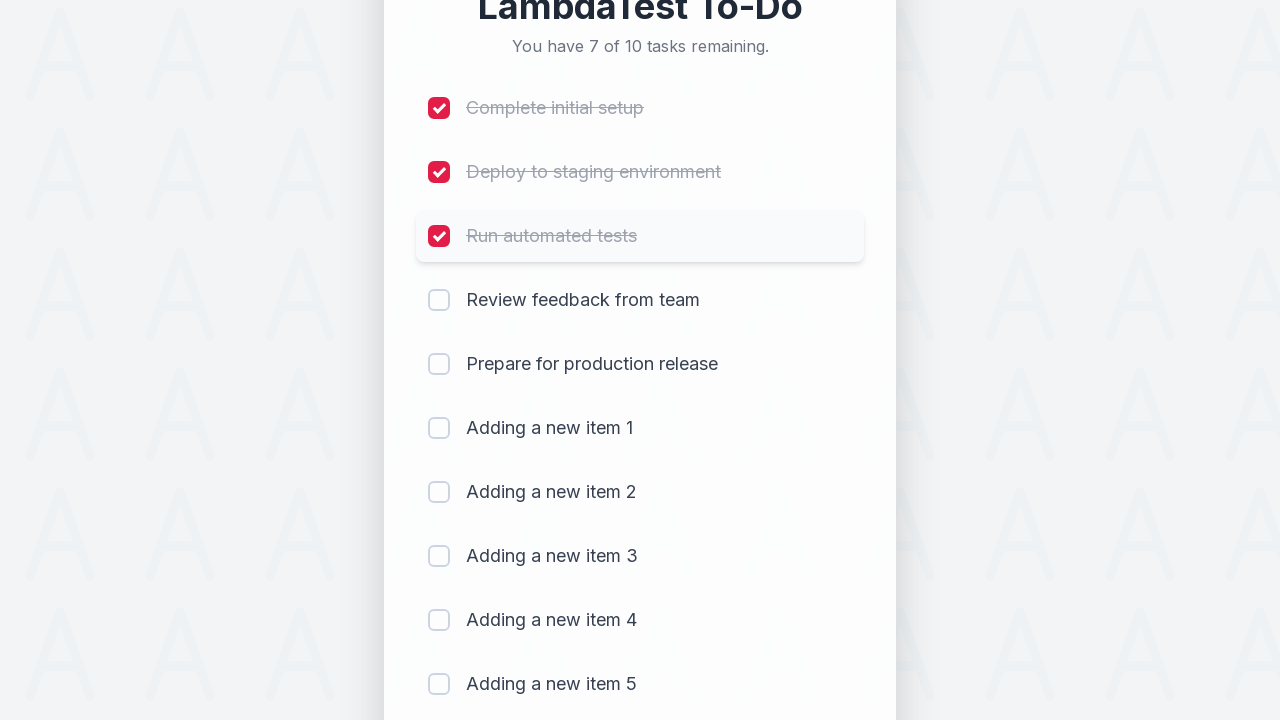

Verified remaining task count: 7 of 10 remaining
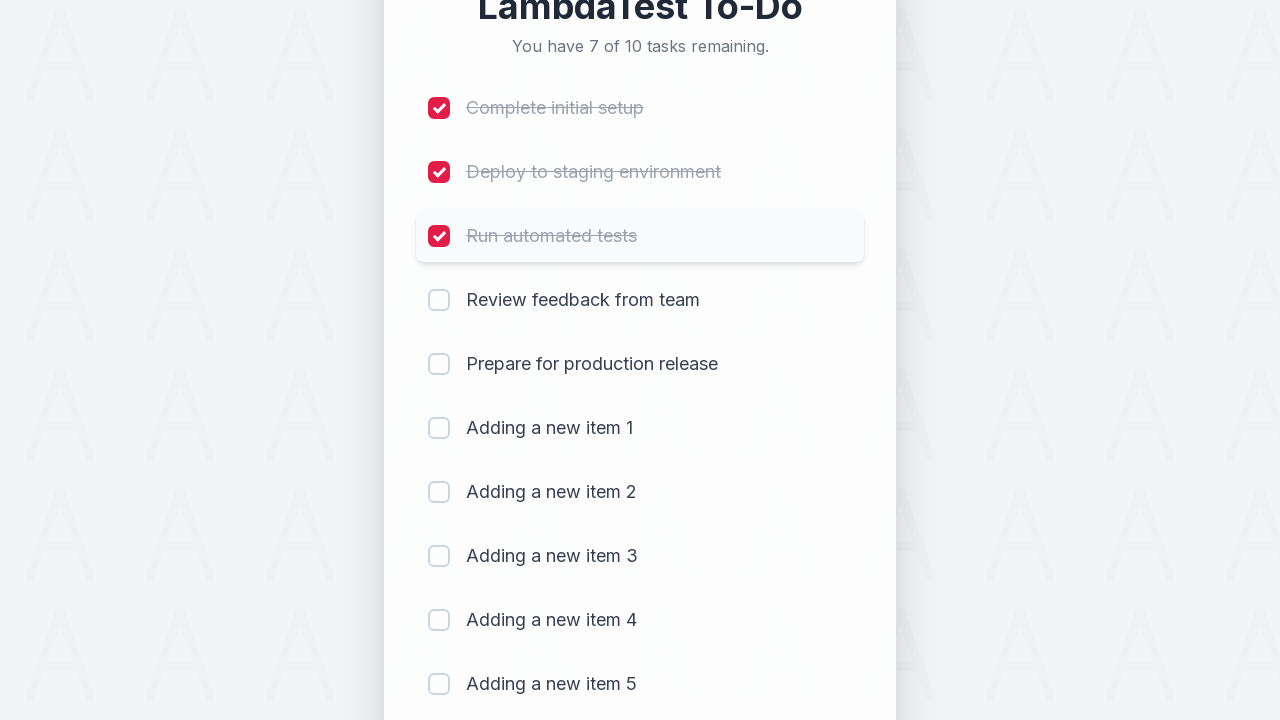

Waited 300ms before next item
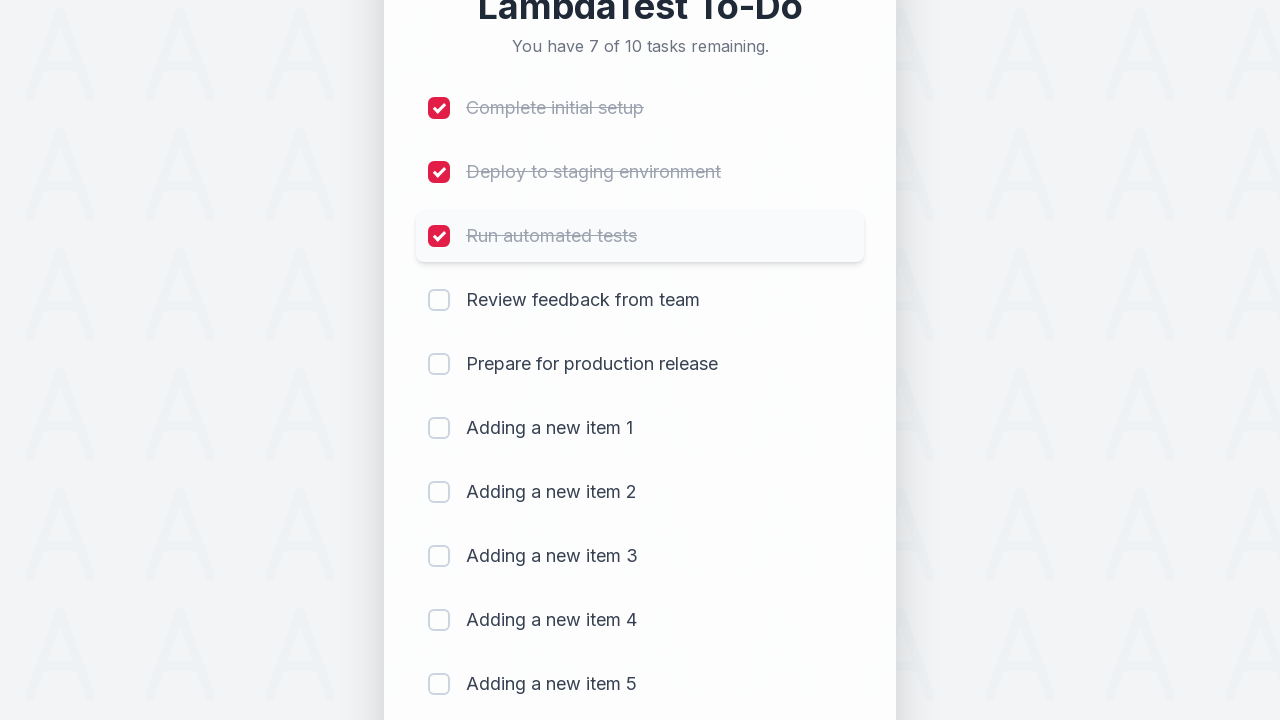

Clicked checkbox for item 4 at (439, 300) on (//input[@type='checkbox'])[4]
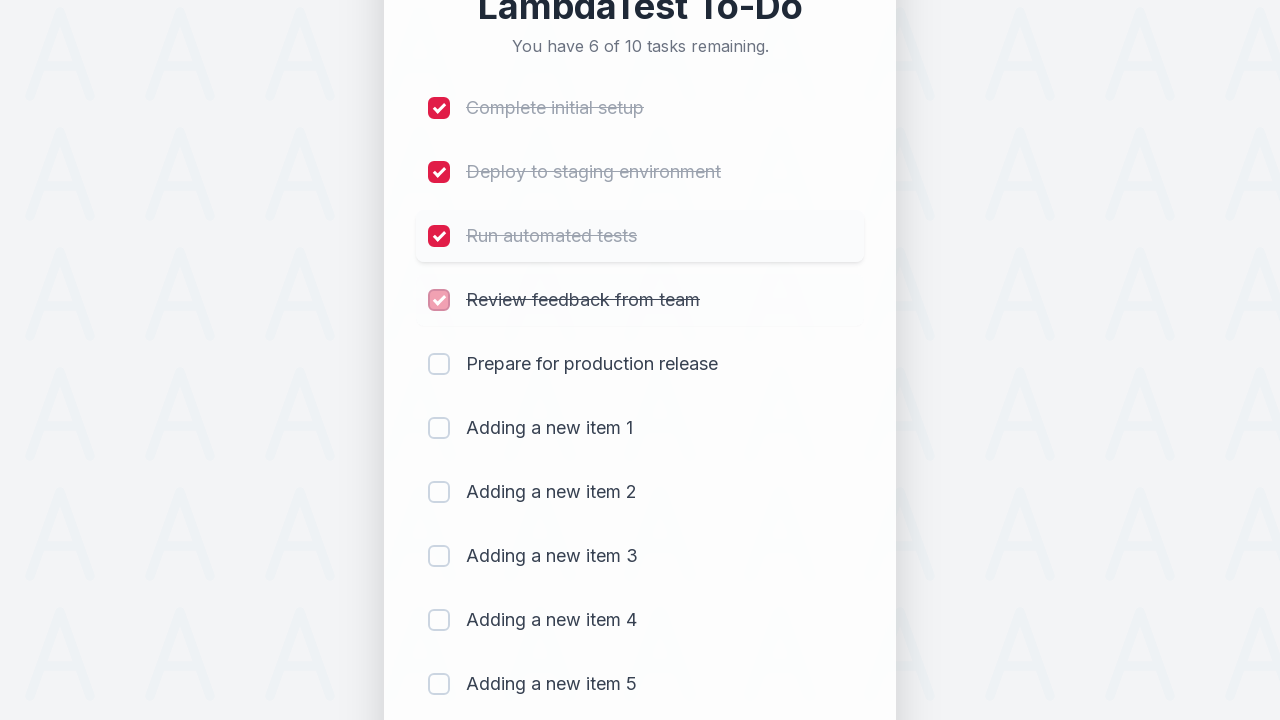

Waited 300ms after marking item as completed
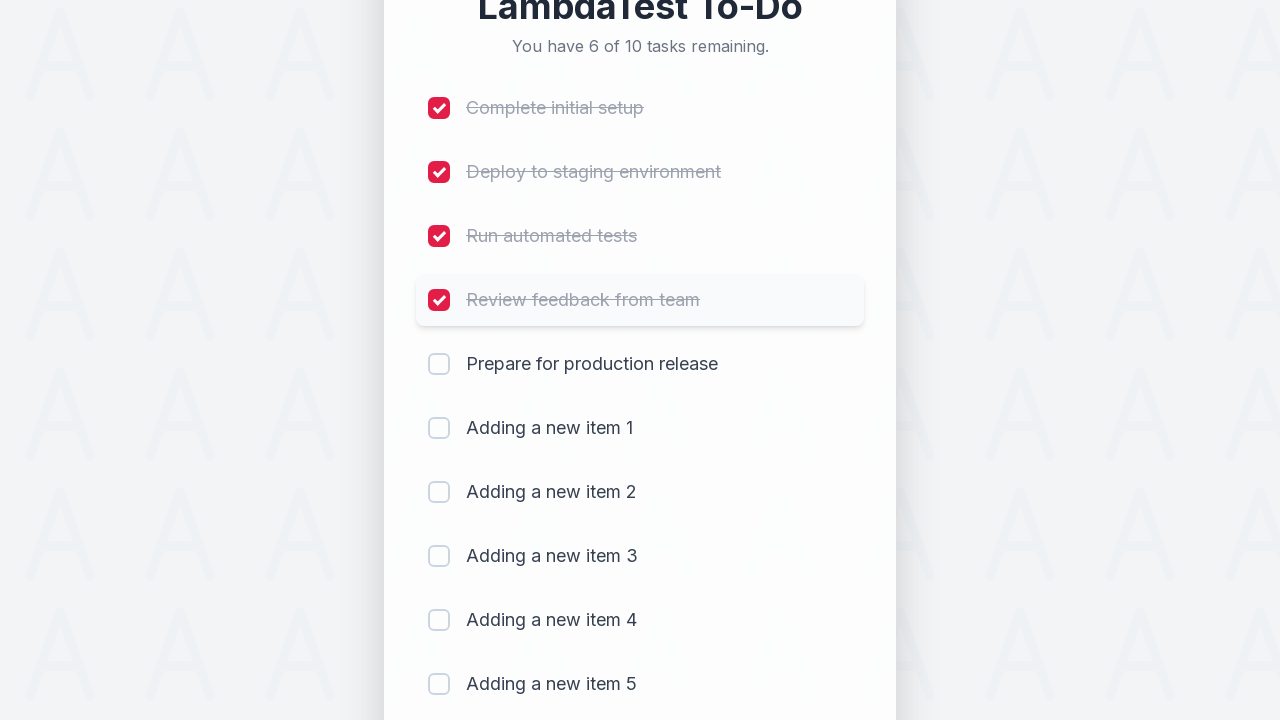

Verified remaining task count: 6 of 10 remaining
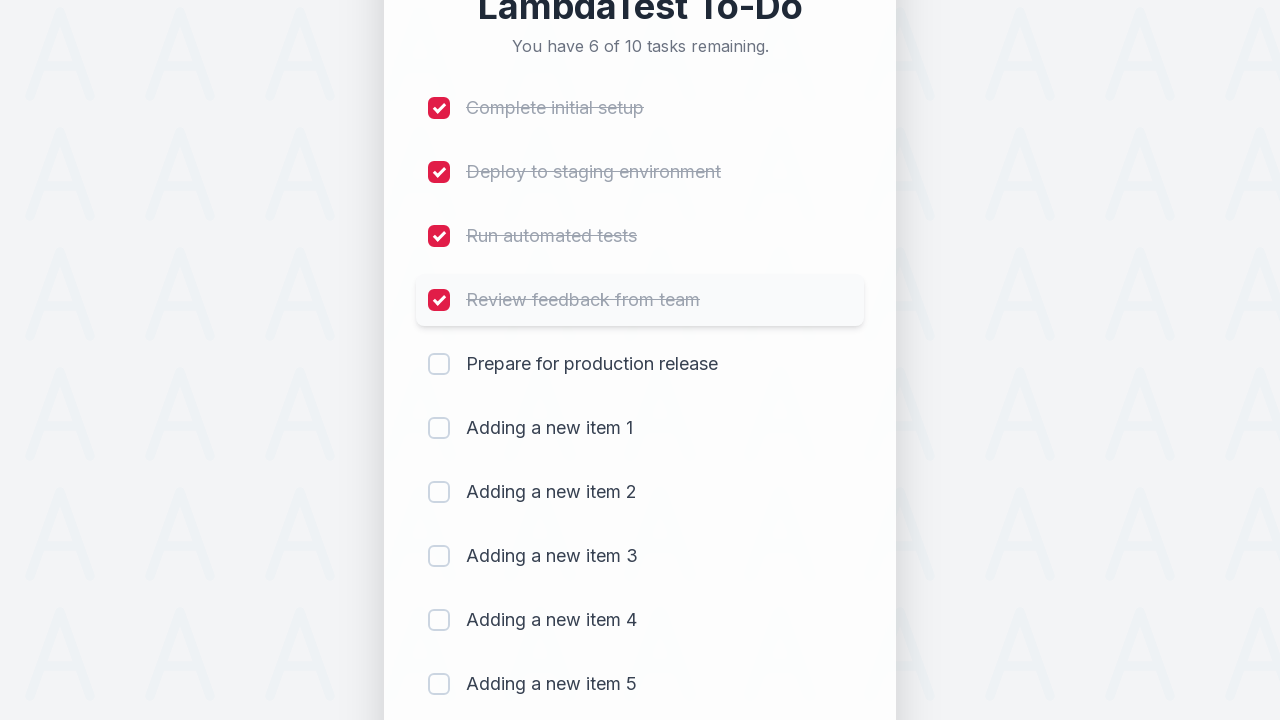

Waited 300ms before next item
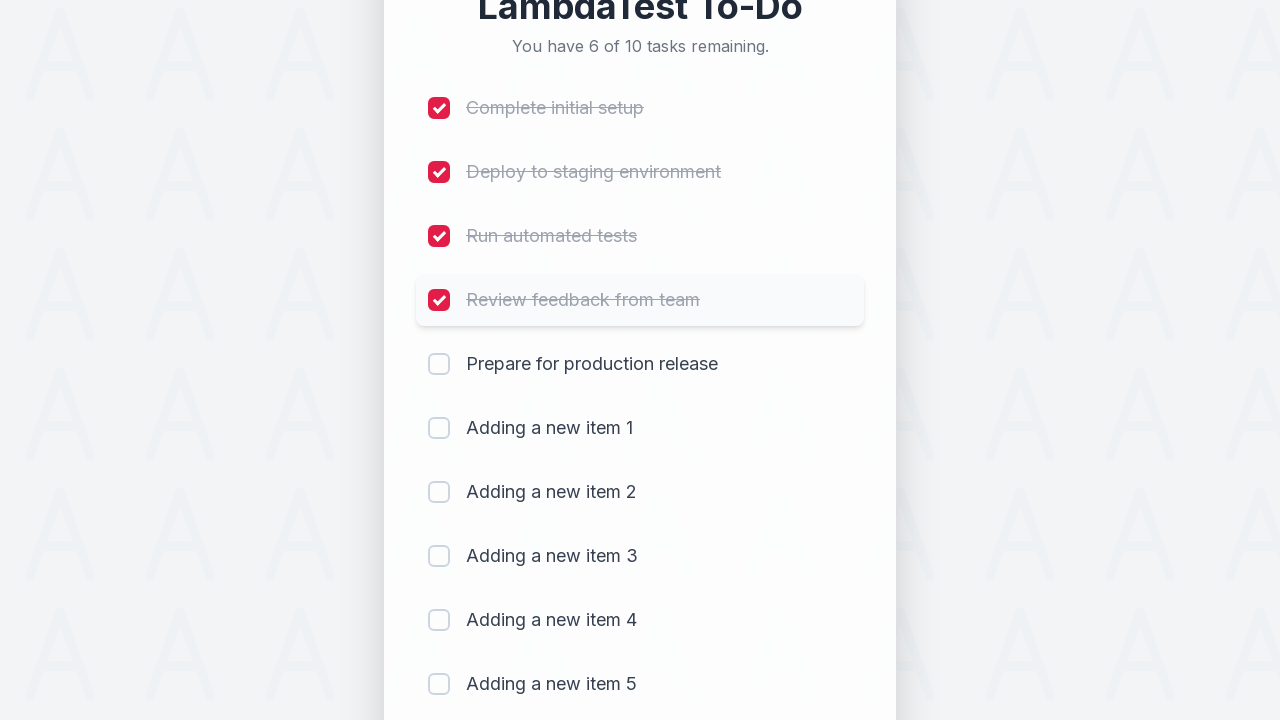

Clicked checkbox for item 5 at (439, 364) on (//input[@type='checkbox'])[5]
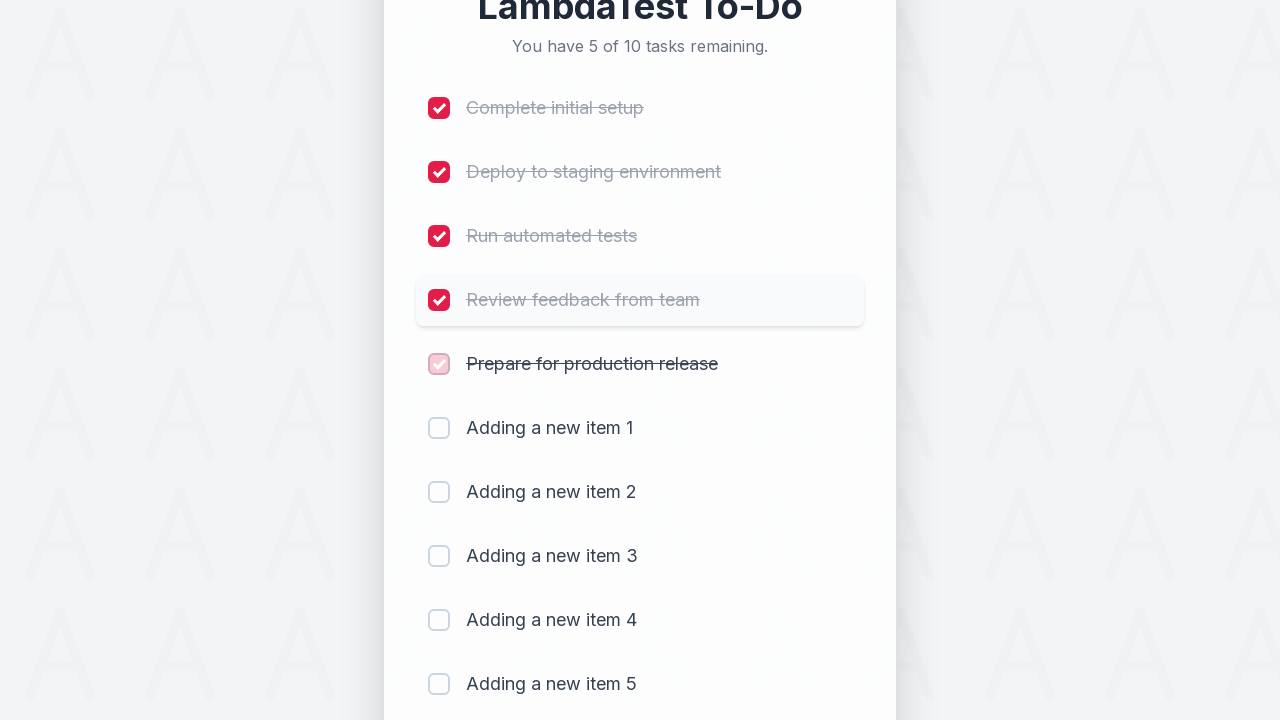

Waited 300ms after marking item as completed
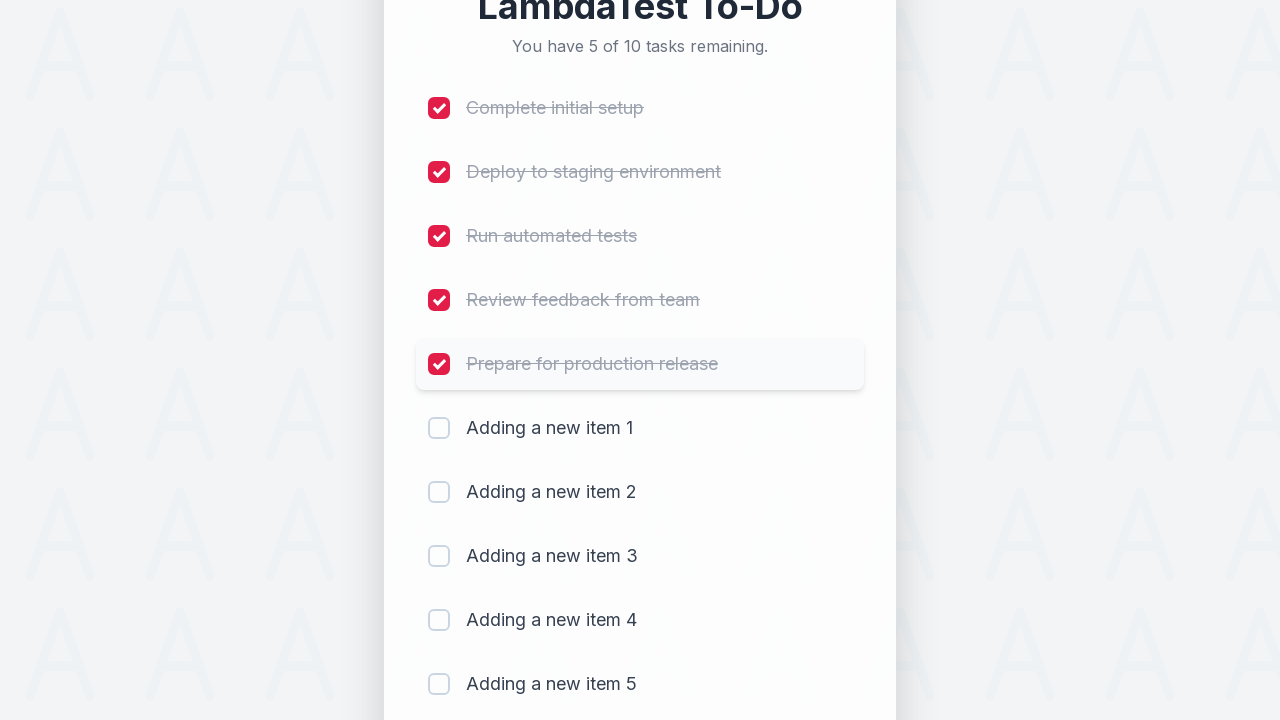

Verified remaining task count: 5 of 10 remaining
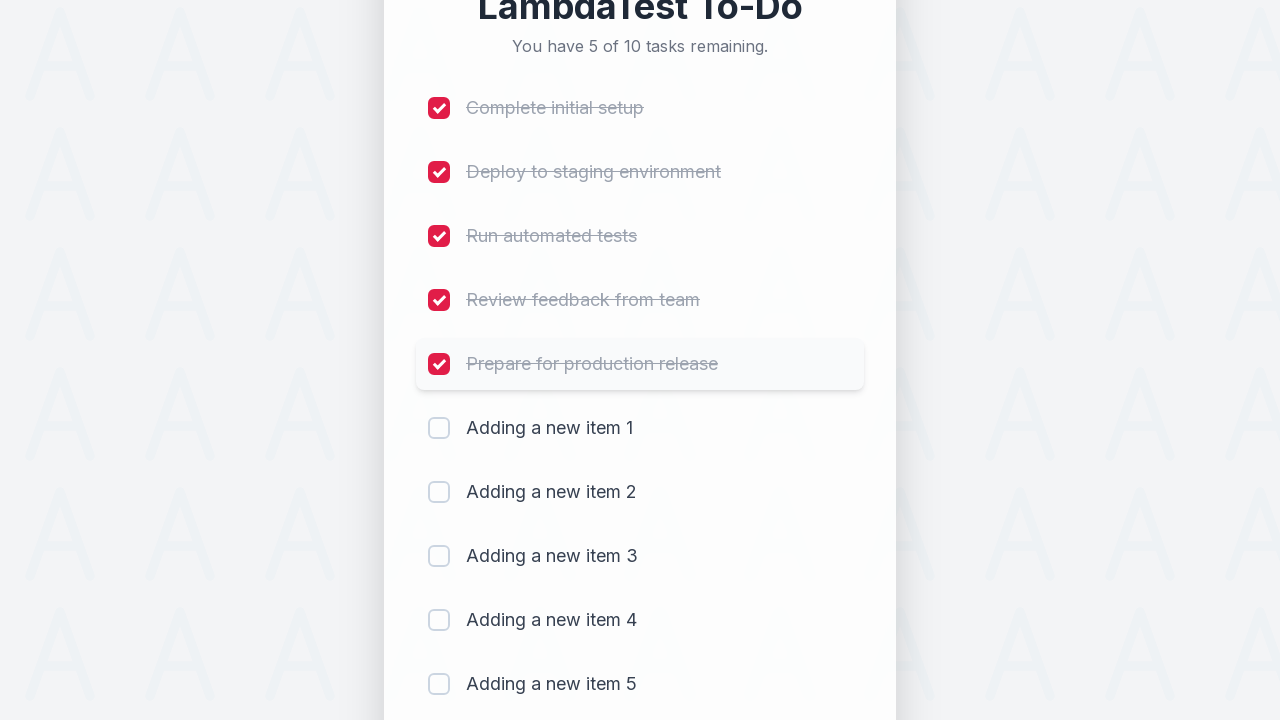

Waited 300ms before next item
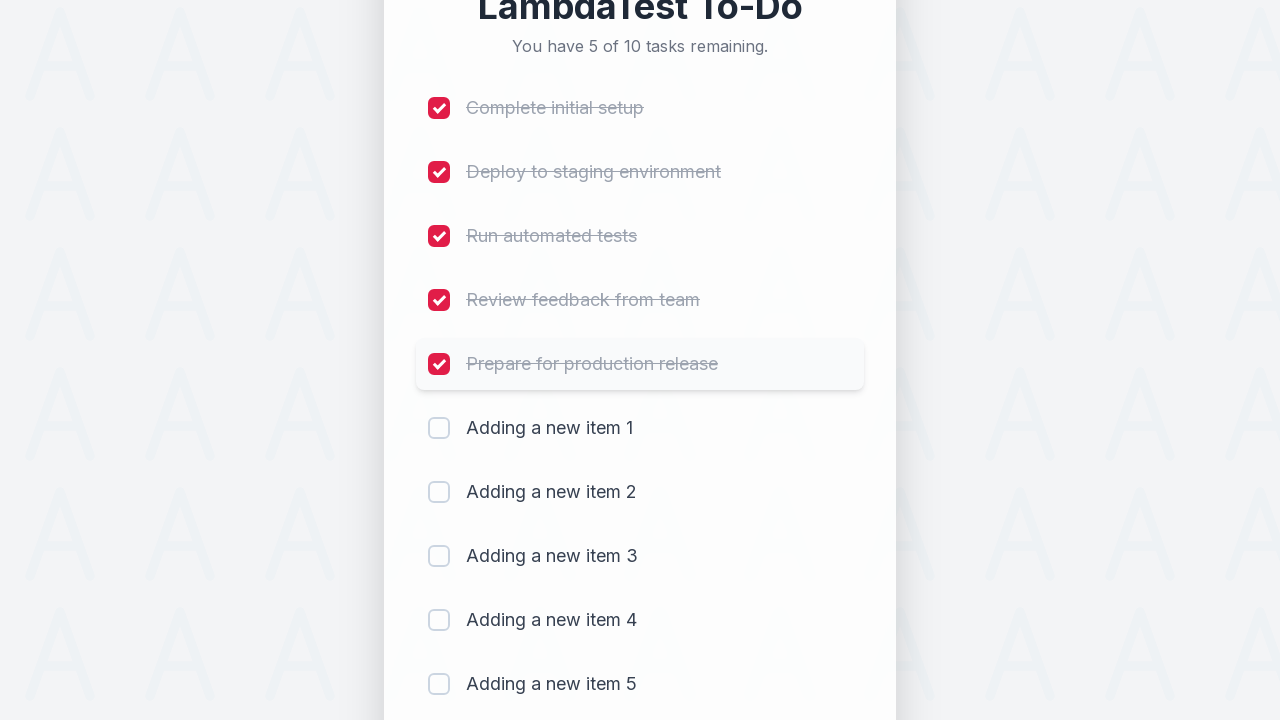

Clicked checkbox for item 6 at (439, 428) on (//input[@type='checkbox'])[6]
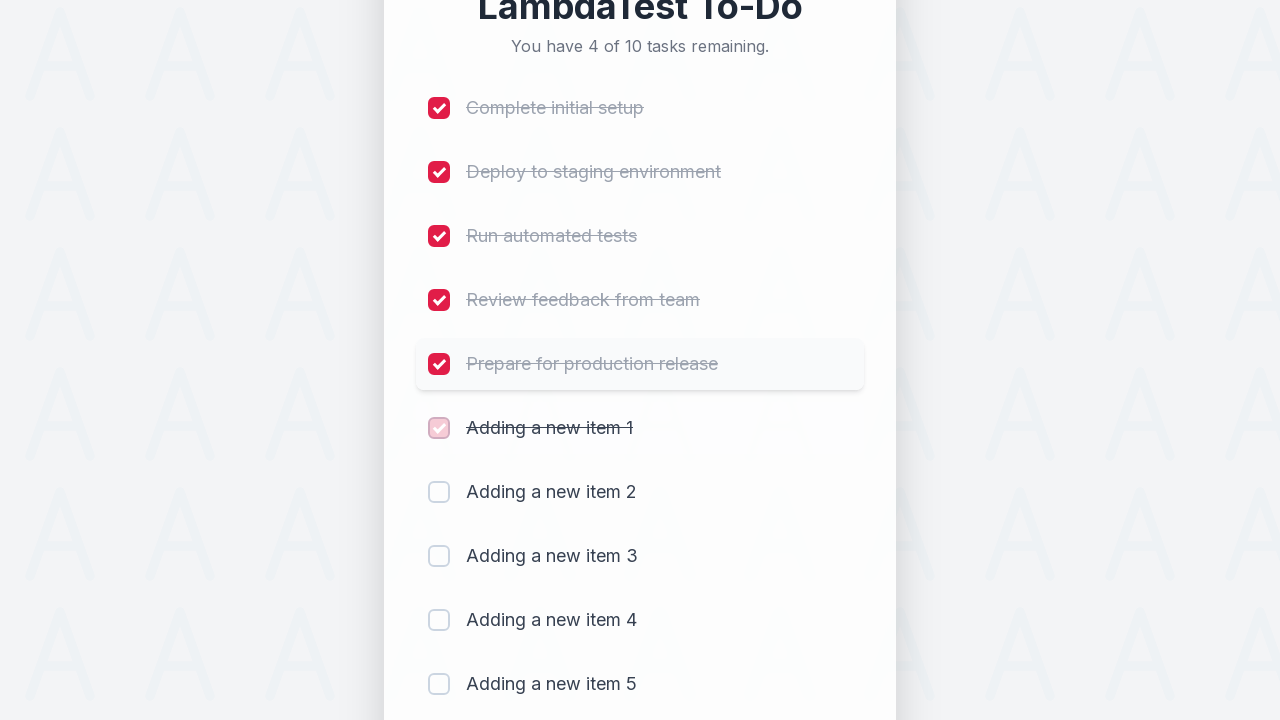

Waited 300ms after marking item as completed
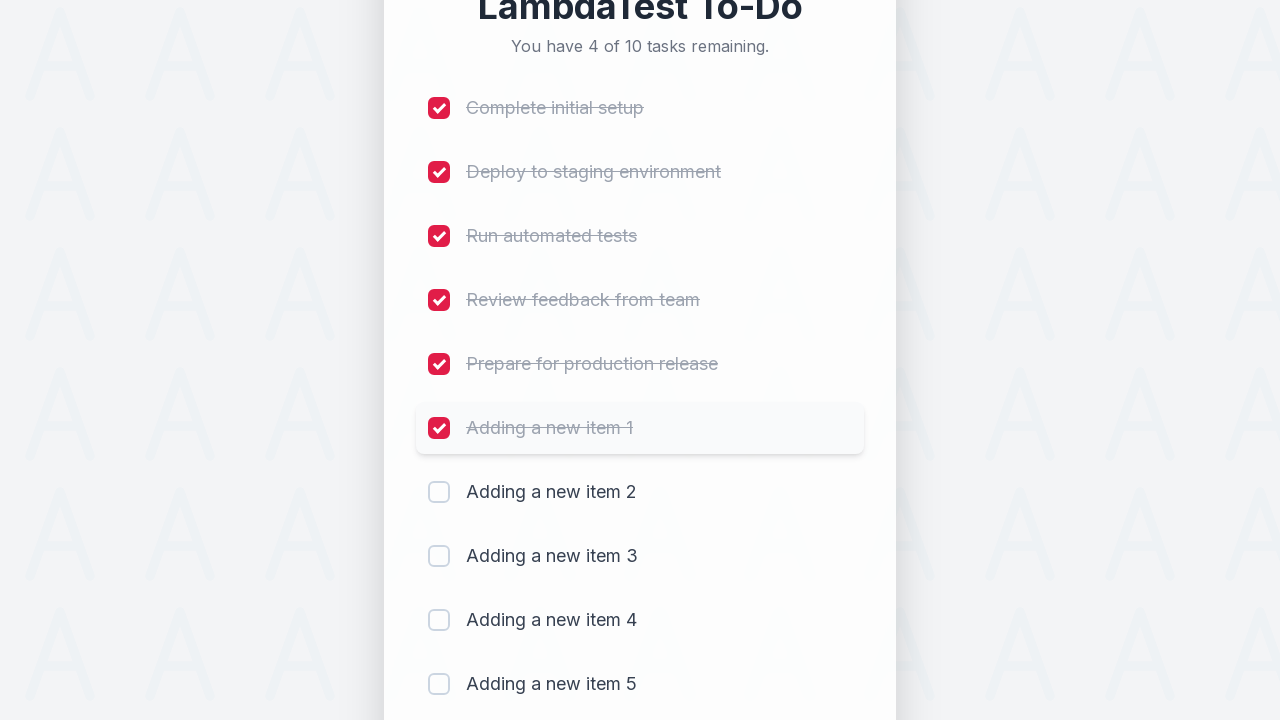

Verified remaining task count: 4 of 10 remaining
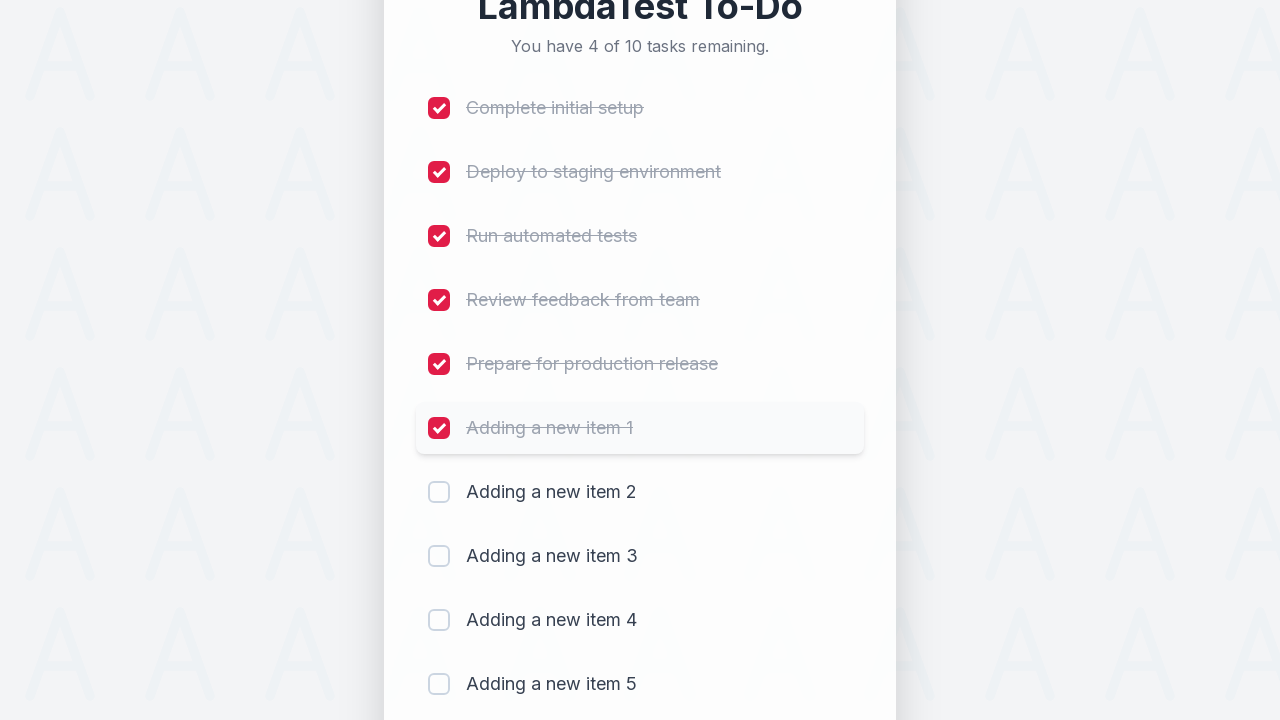

Waited 300ms before next item
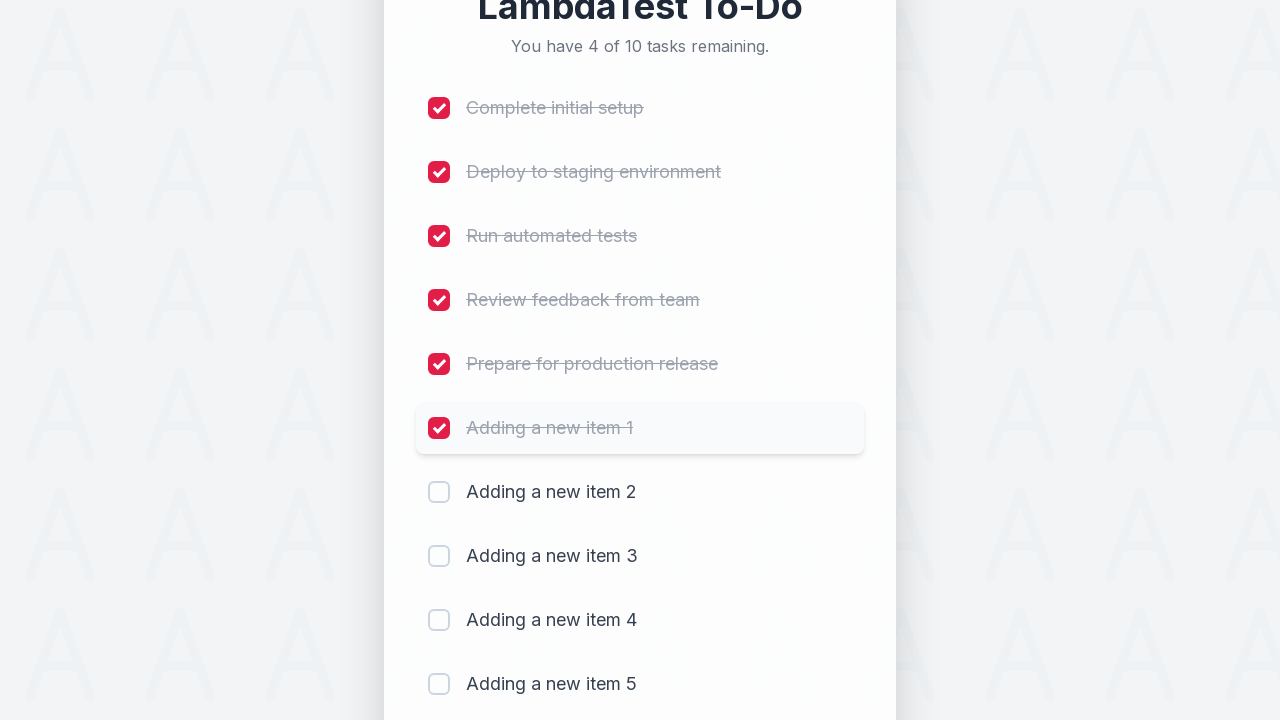

Clicked checkbox for item 7 at (439, 492) on (//input[@type='checkbox'])[7]
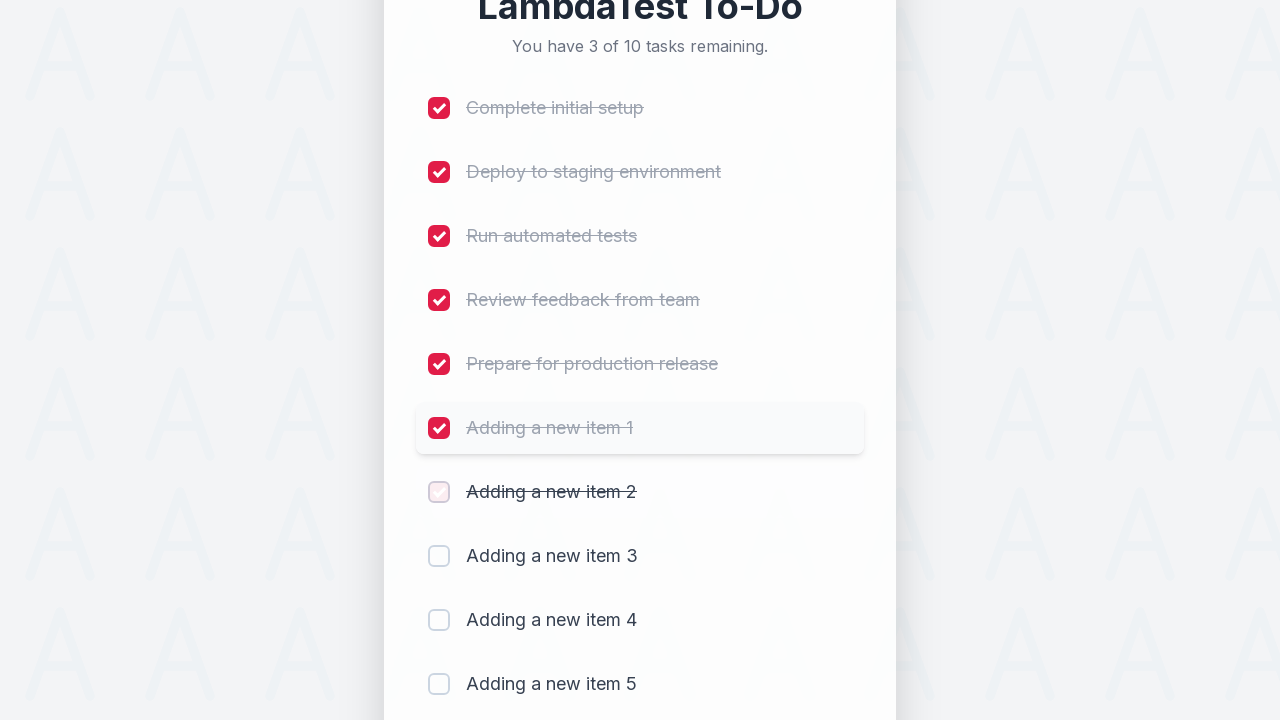

Waited 300ms after marking item as completed
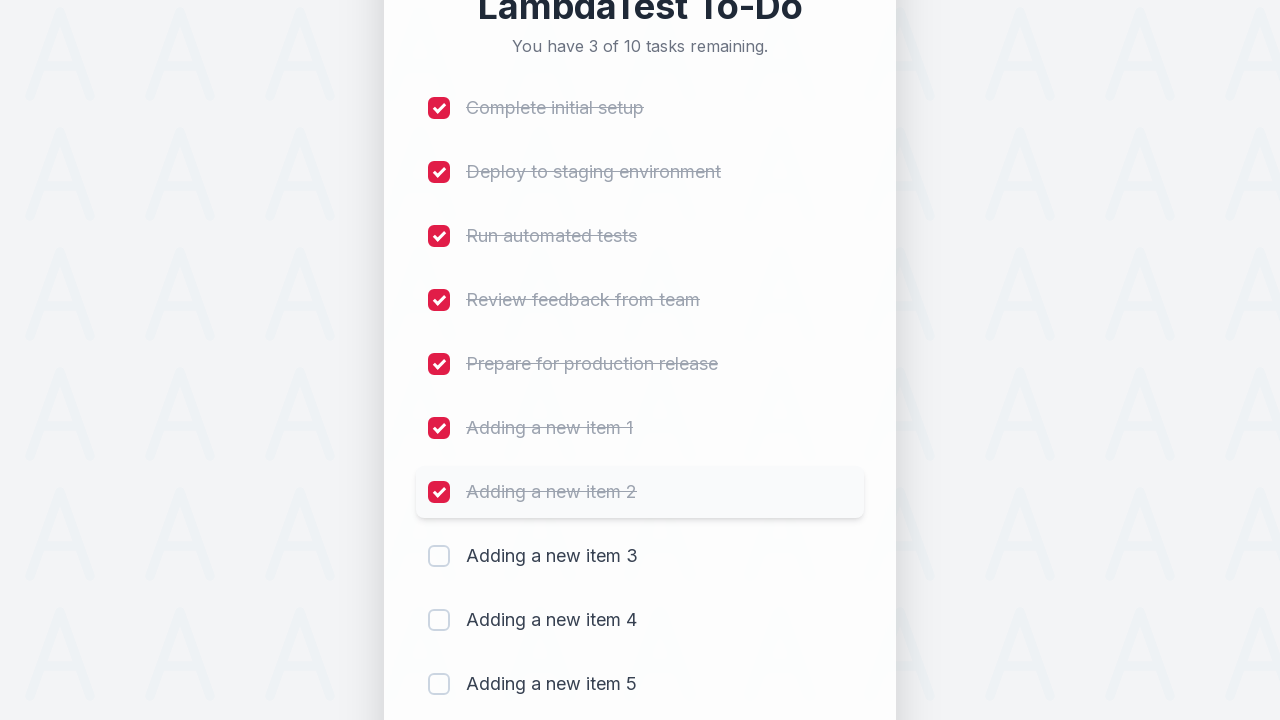

Verified remaining task count: 3 of 10 remaining
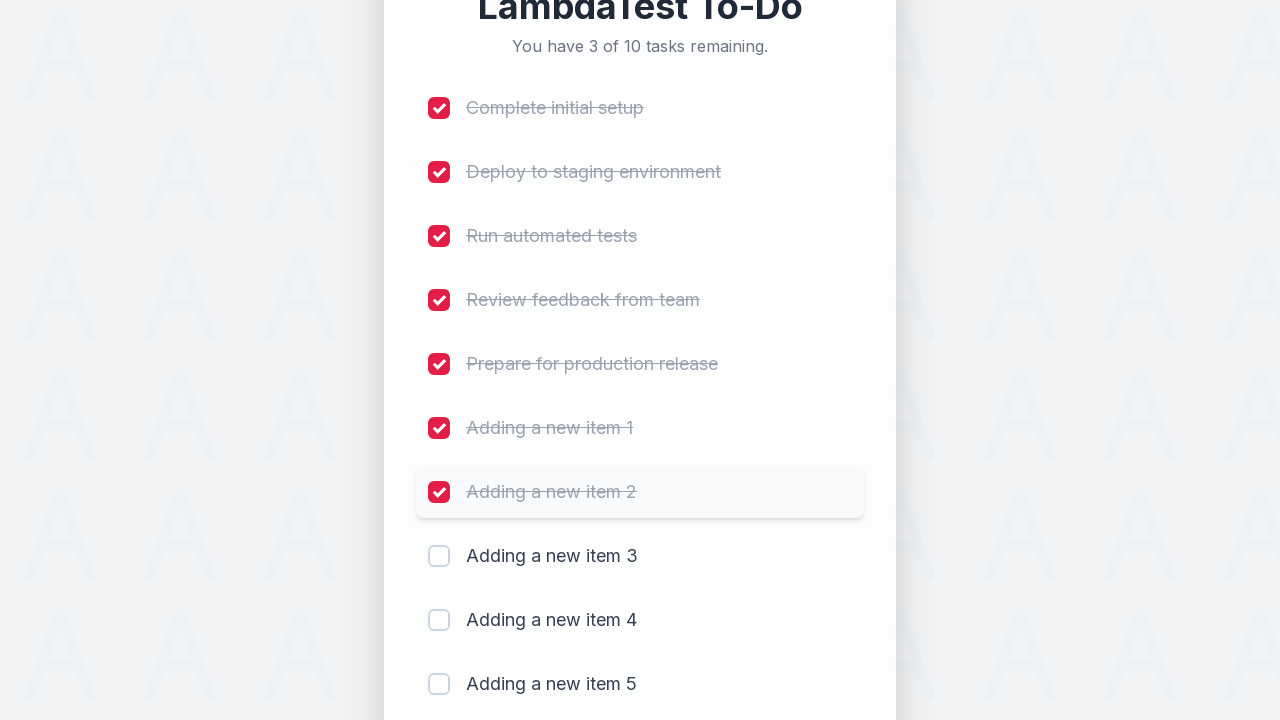

Waited 300ms before next item
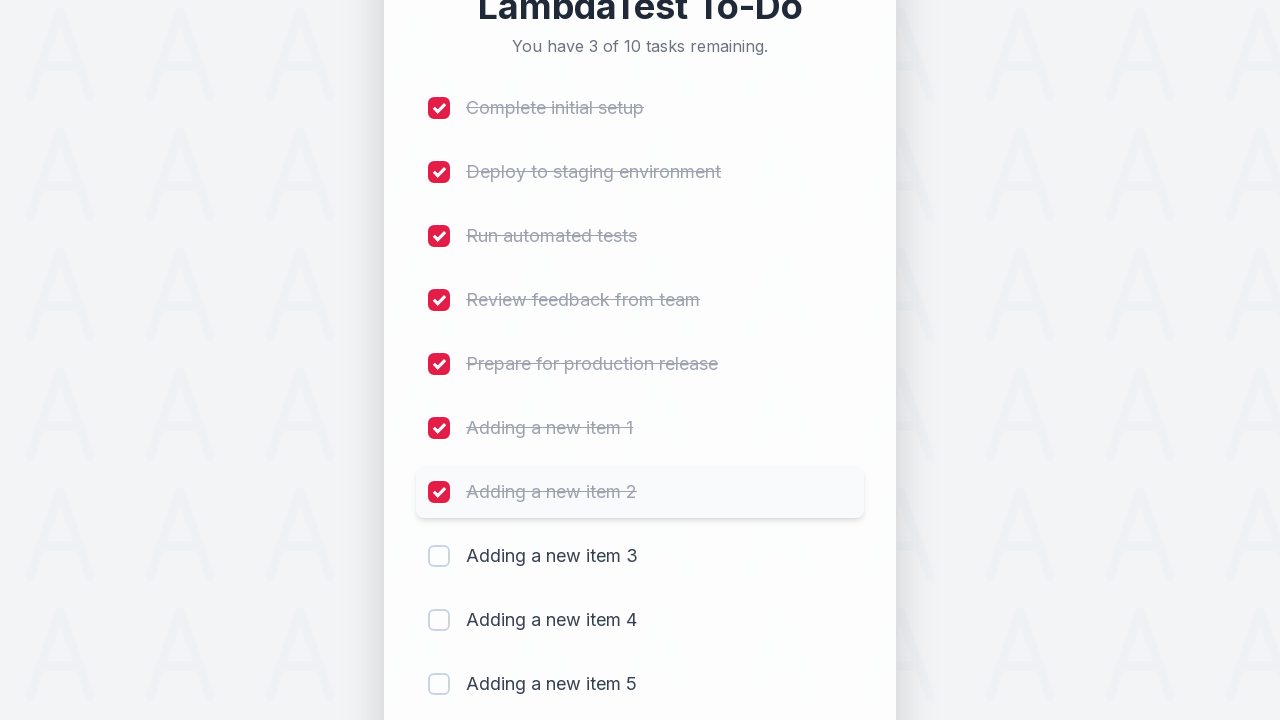

Clicked checkbox for item 8 at (439, 556) on (//input[@type='checkbox'])[8]
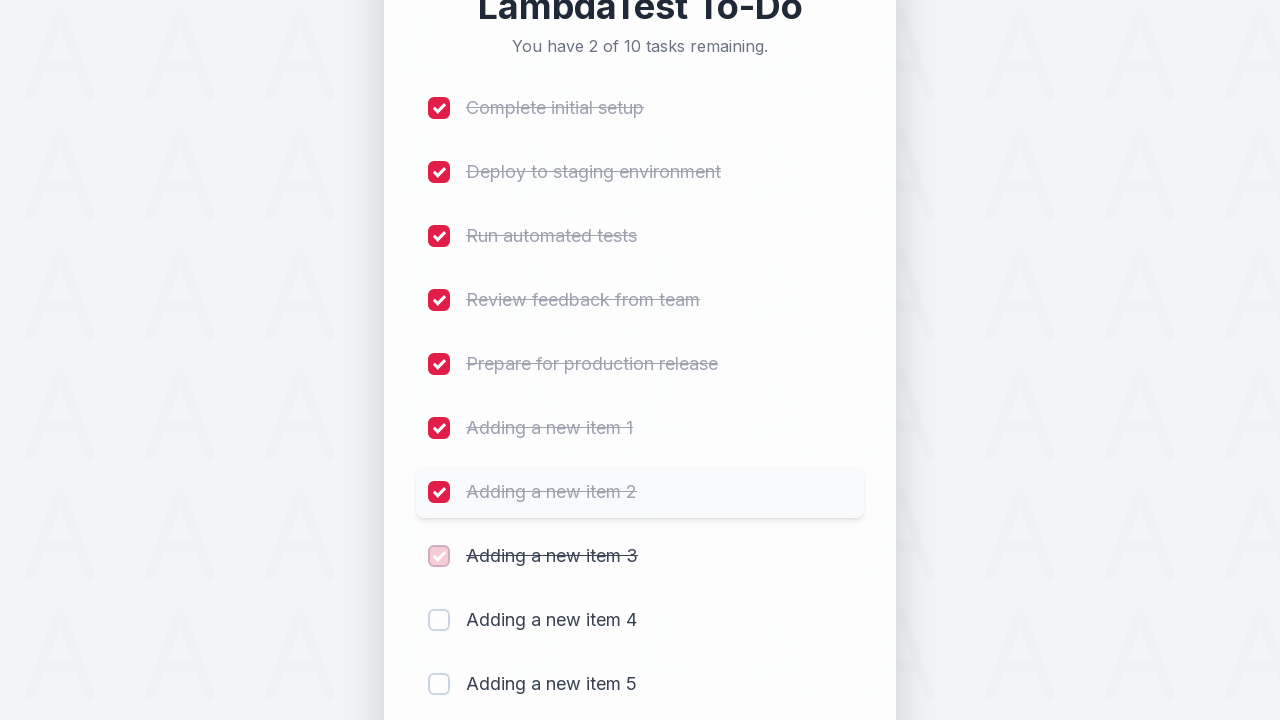

Waited 300ms after marking item as completed
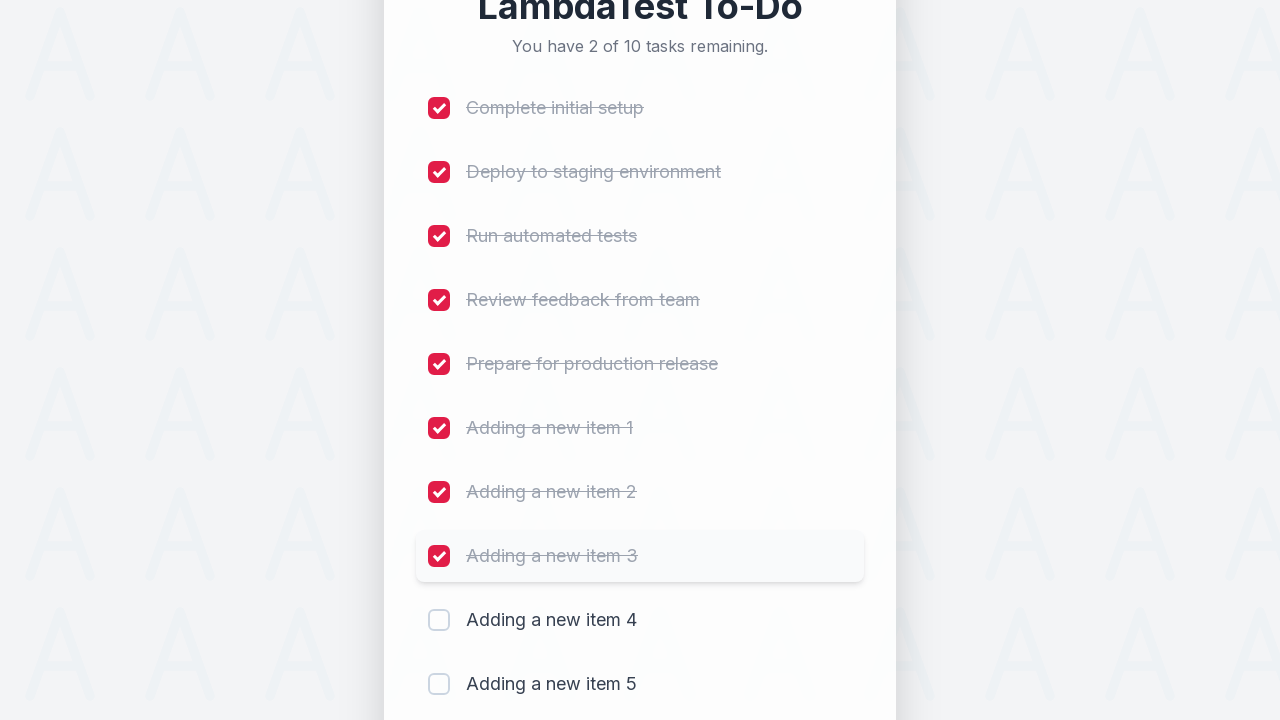

Verified remaining task count: 2 of 10 remaining
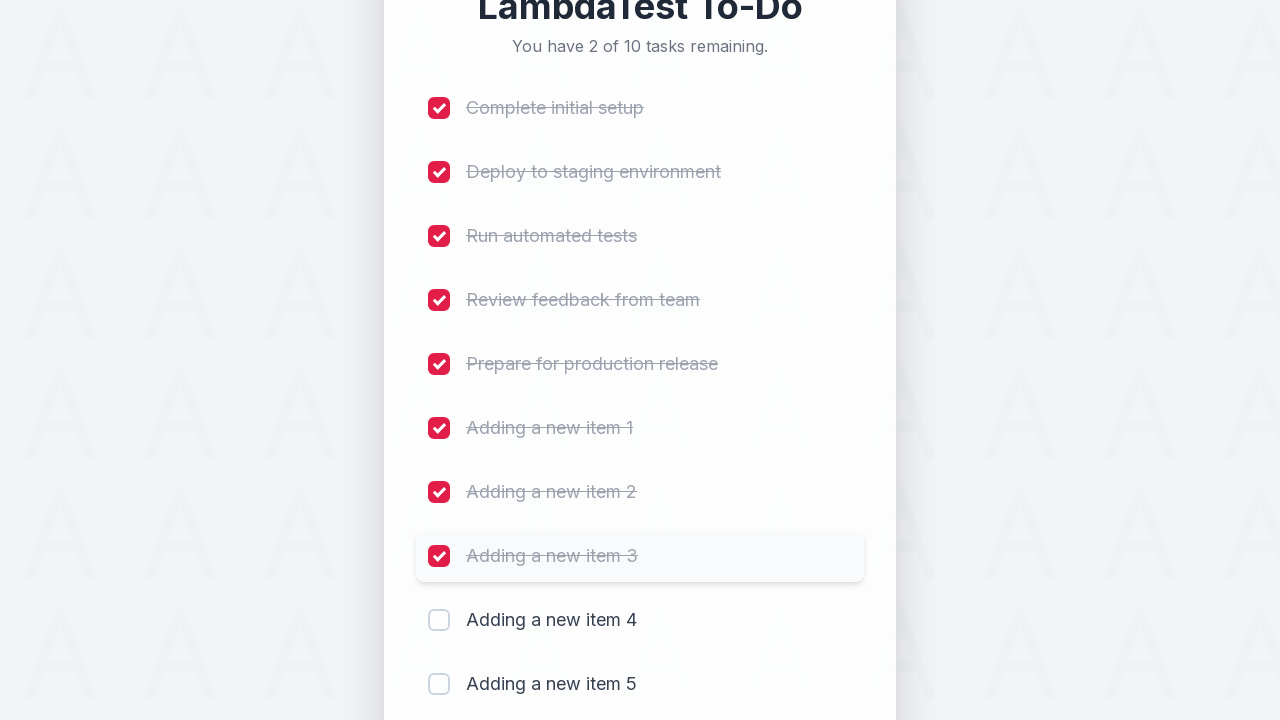

Waited 300ms before next item
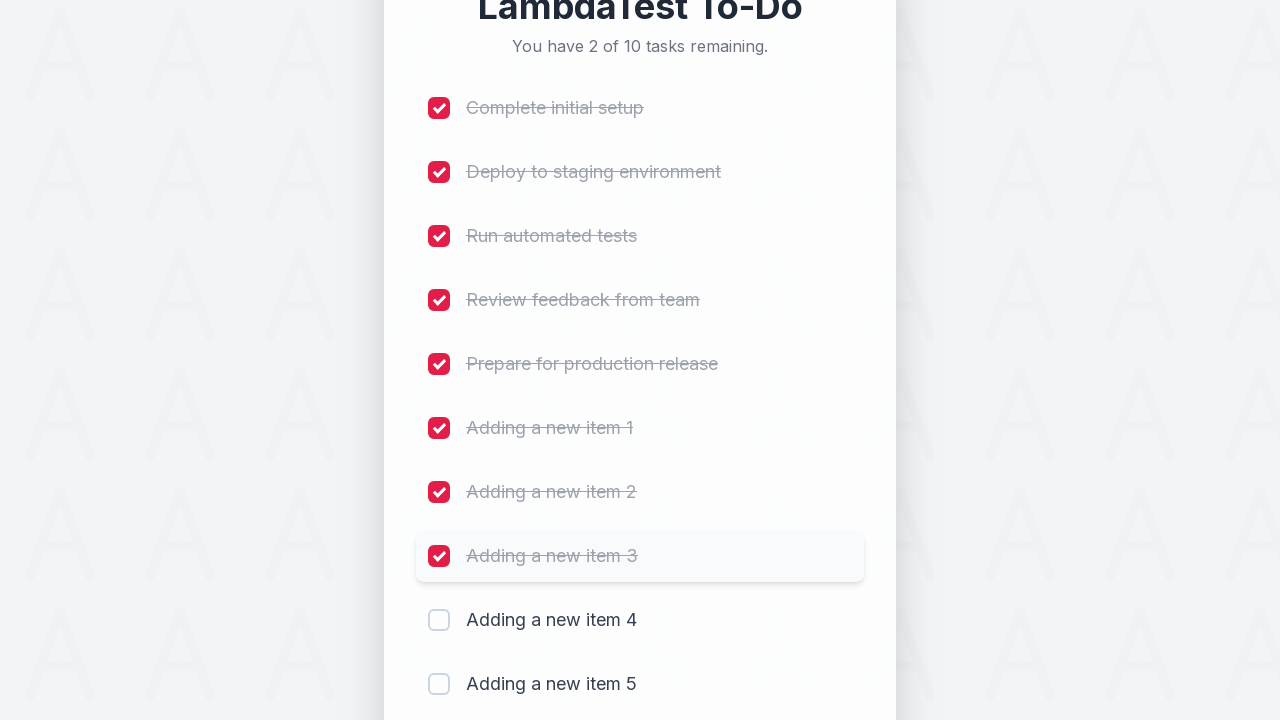

Clicked checkbox for item 9 at (439, 620) on (//input[@type='checkbox'])[9]
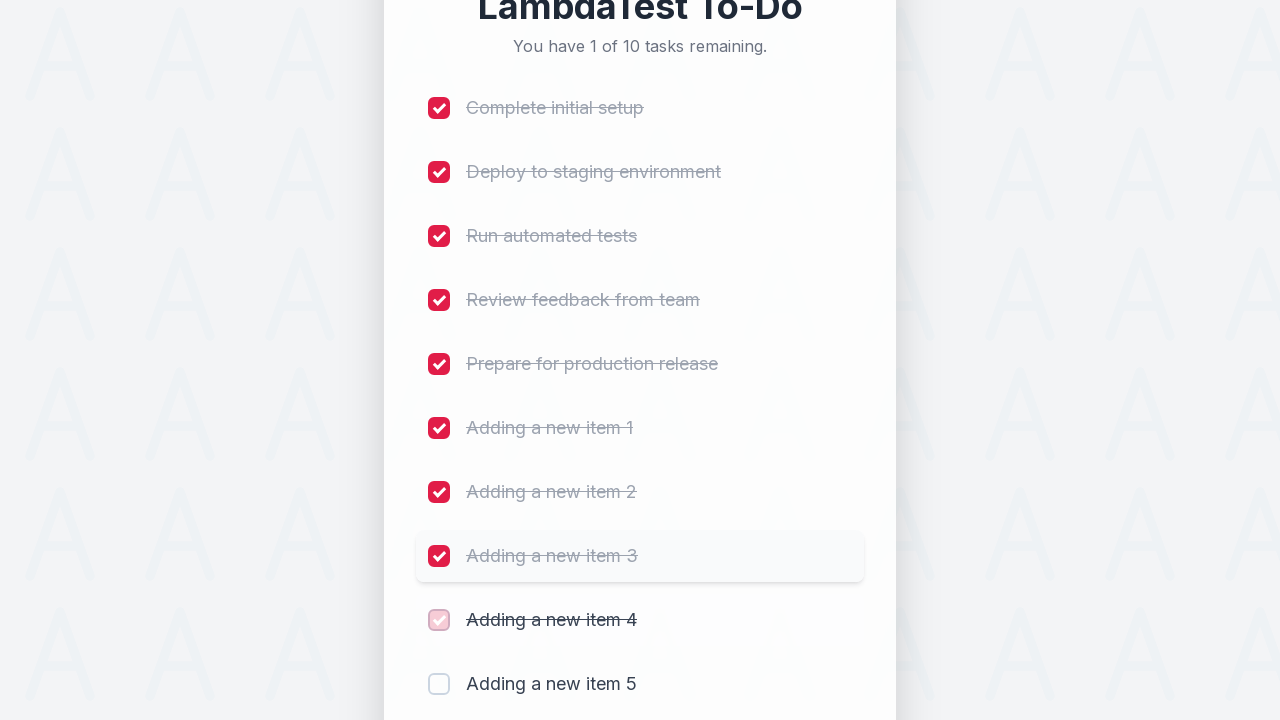

Waited 300ms after marking item as completed
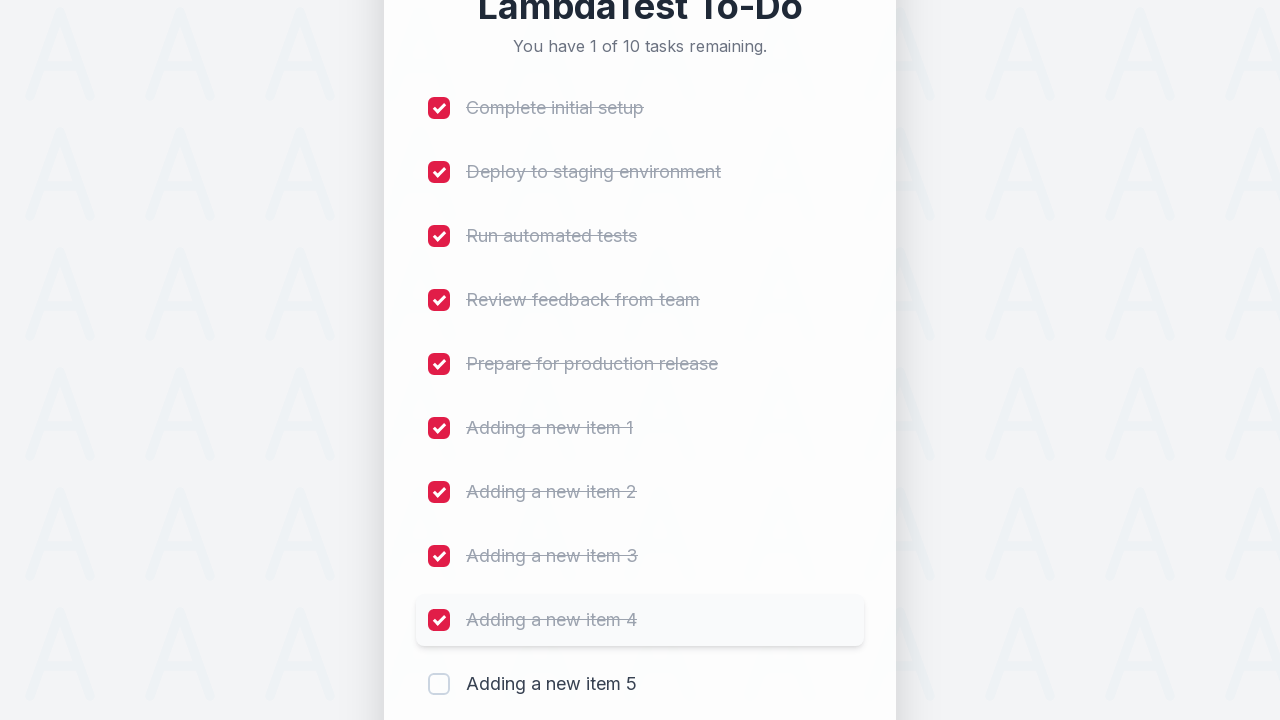

Verified remaining task count: 1 of 10 remaining
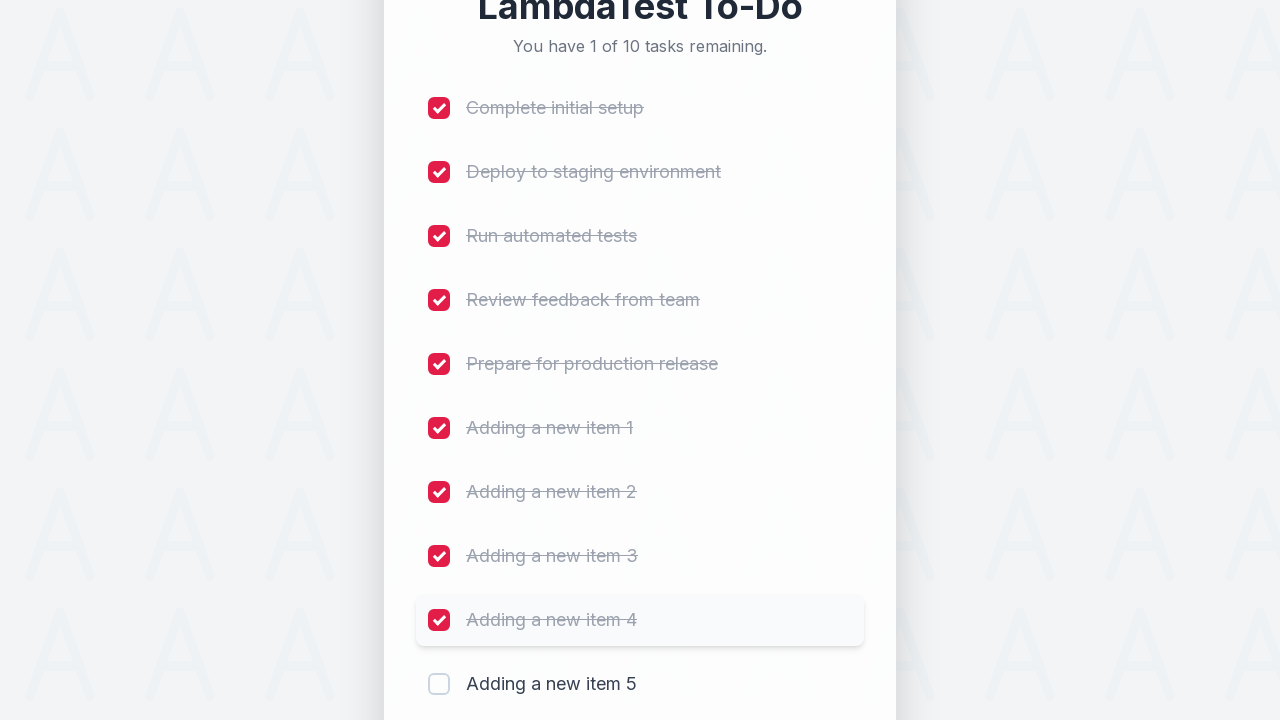

Waited 300ms before next item
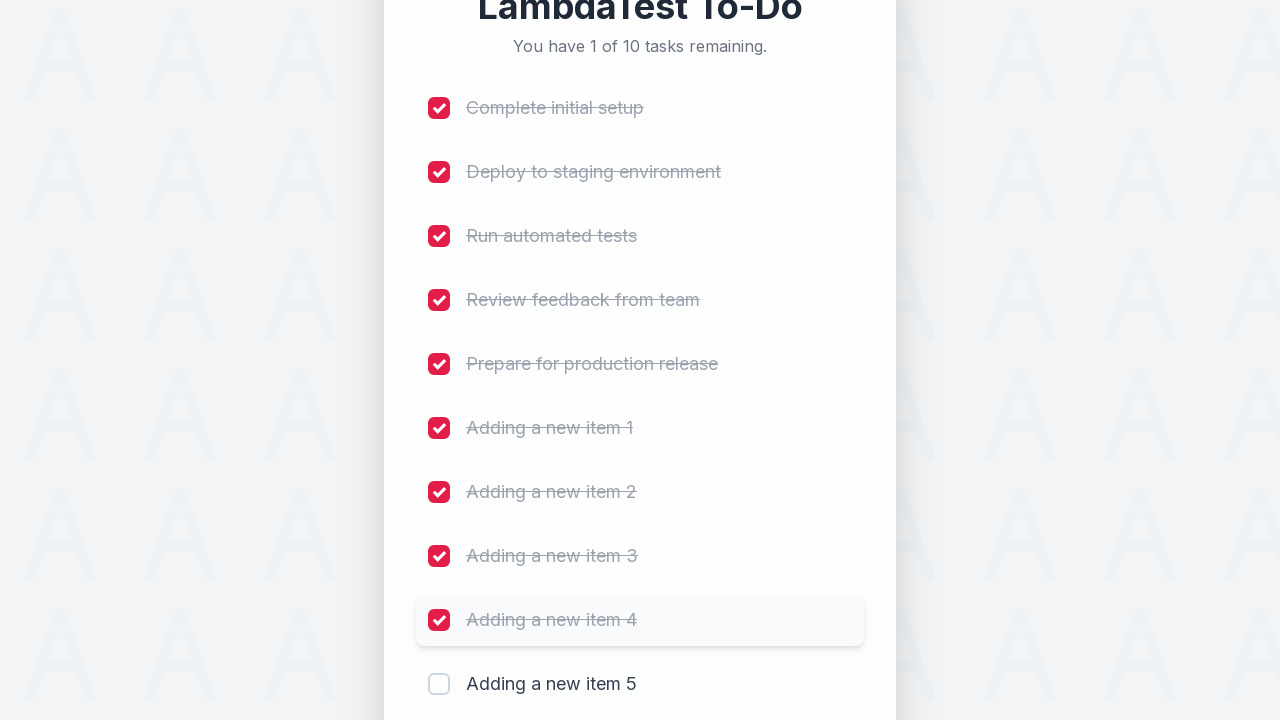

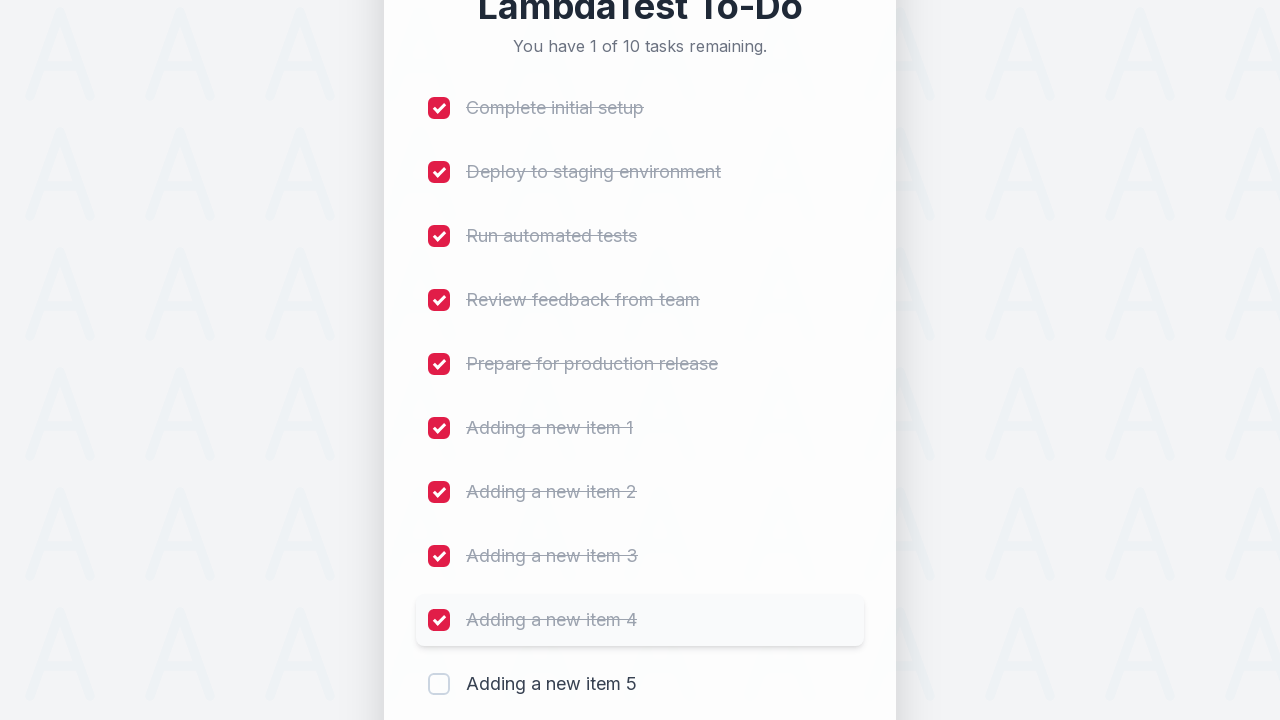